Tests window/tab switching functionality by clicking all links that open in new tabs on the Selenium website, then iterating through all open windows to verify they loaded correctly, and finally returning to the main page.

Starting URL: https://www.selenium.dev/

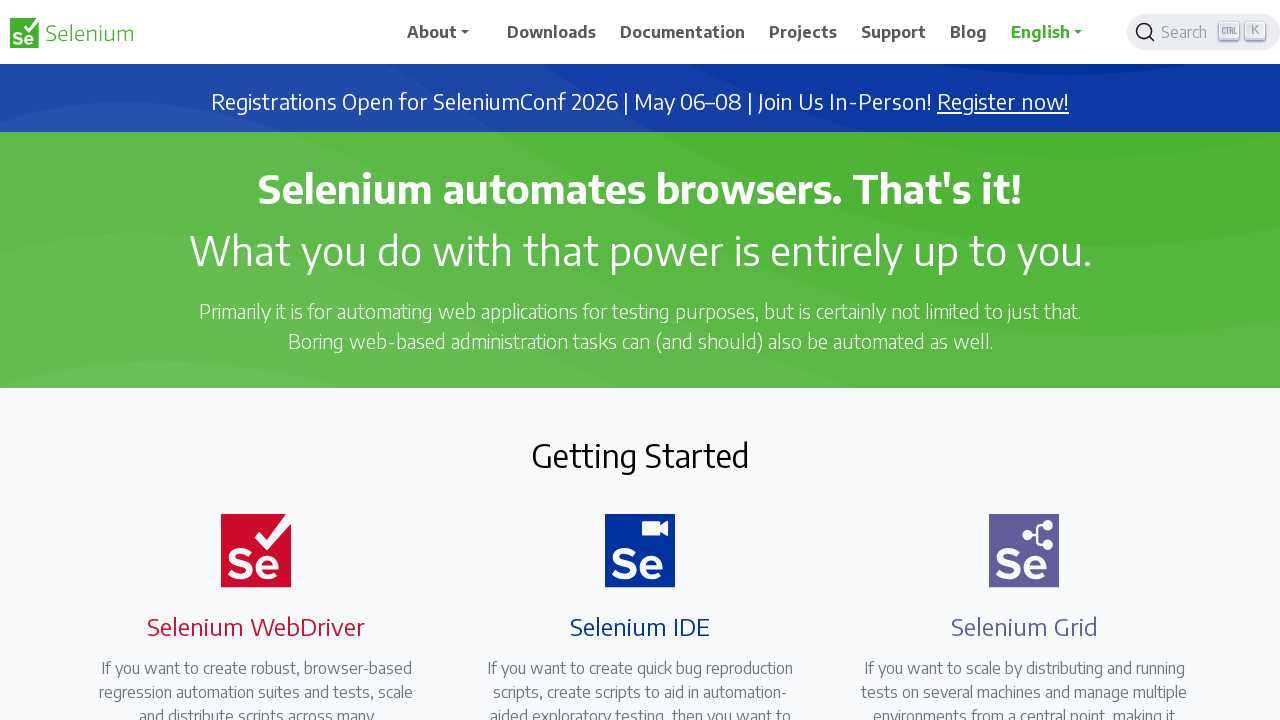

Located all links with target='_blank' on the Selenium website
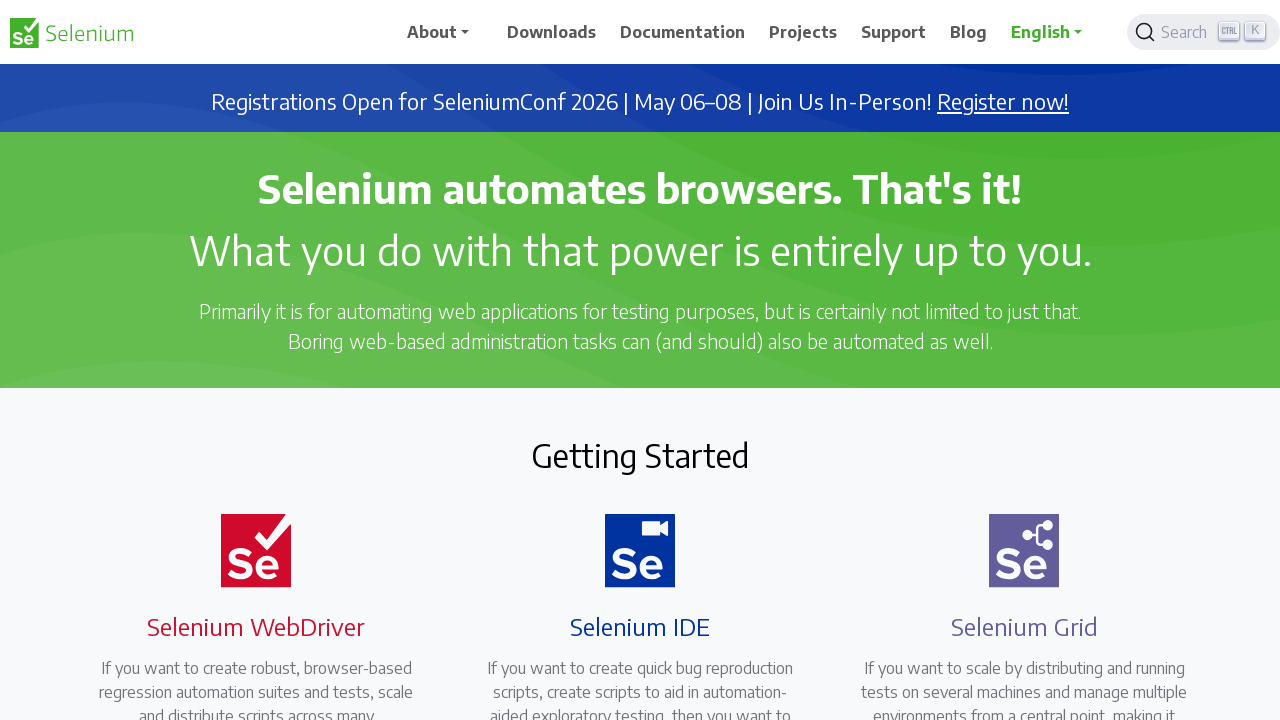

Clicked link #1 to open in new tab (href: https://seleniumconf.com/register/?utm_medium=Referral&utm_source=selenium.dev&utm_campaign=register) at (1003, 102) on a[target='_blank'] >> nth=0
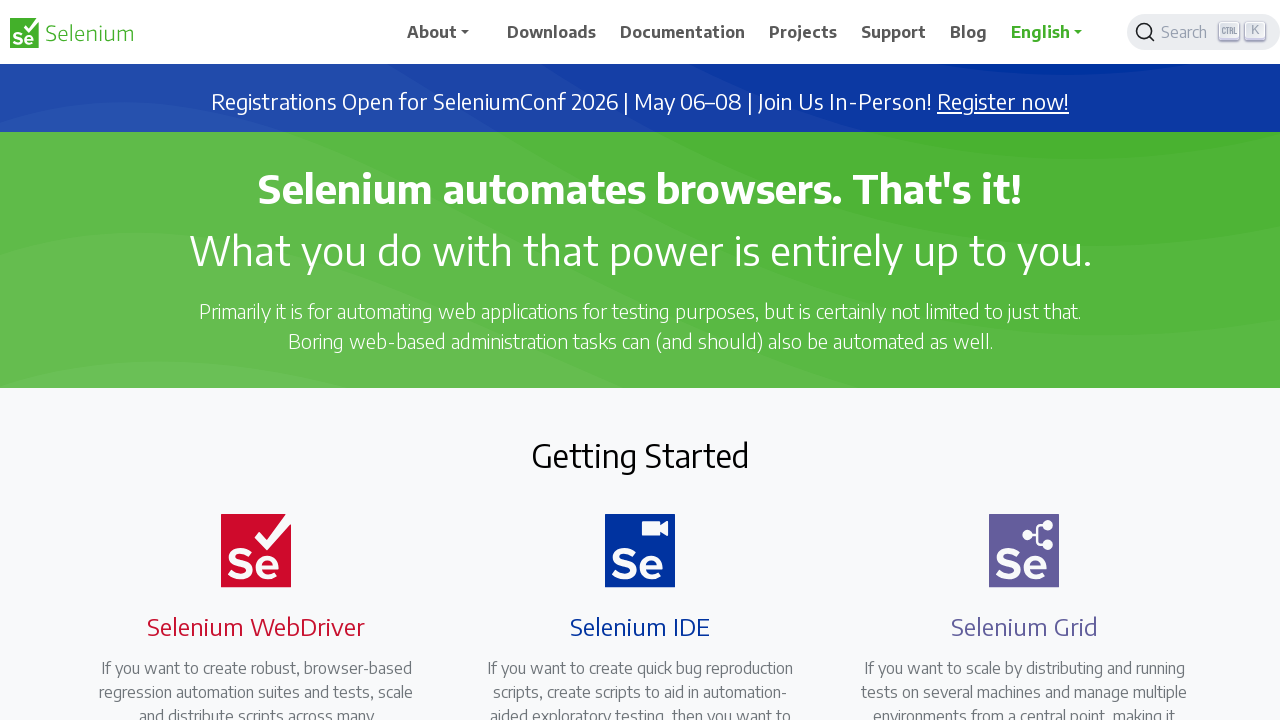

New page loaded successfully
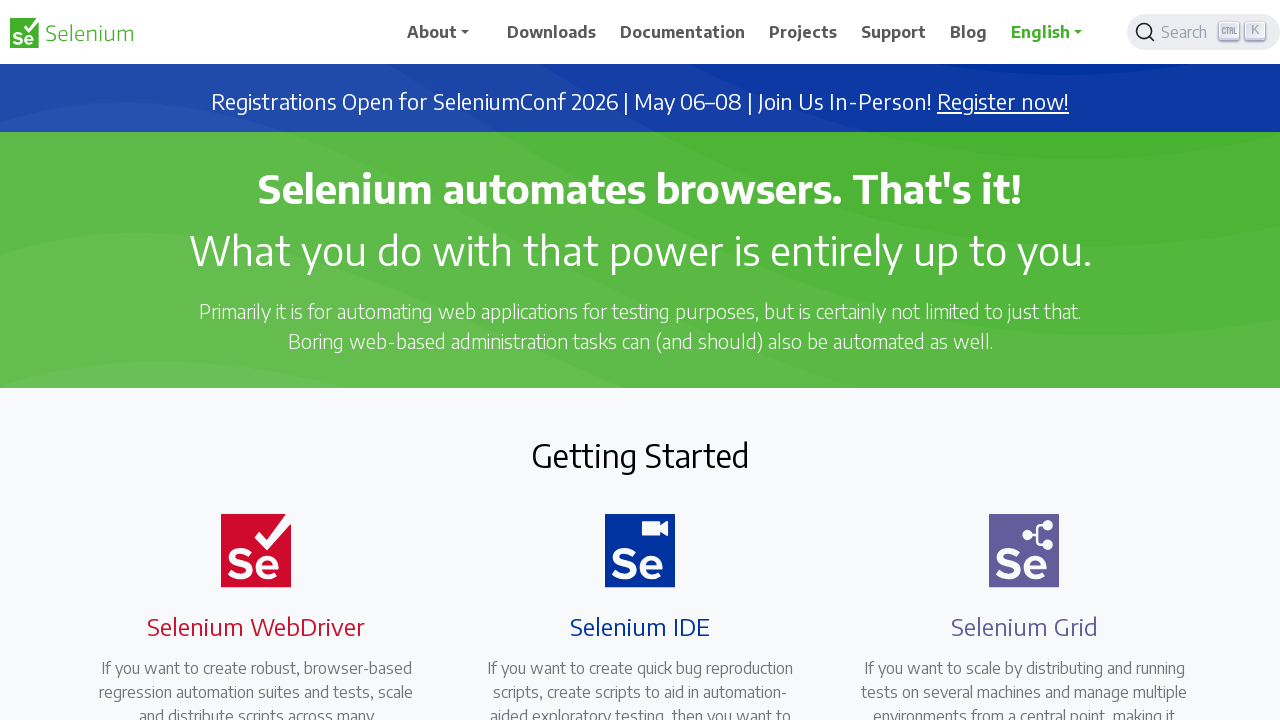

Clicked link #2 to open in new tab (href: https://opencollective.com/selenium) at (687, 409) on a[target='_blank'] >> nth=1
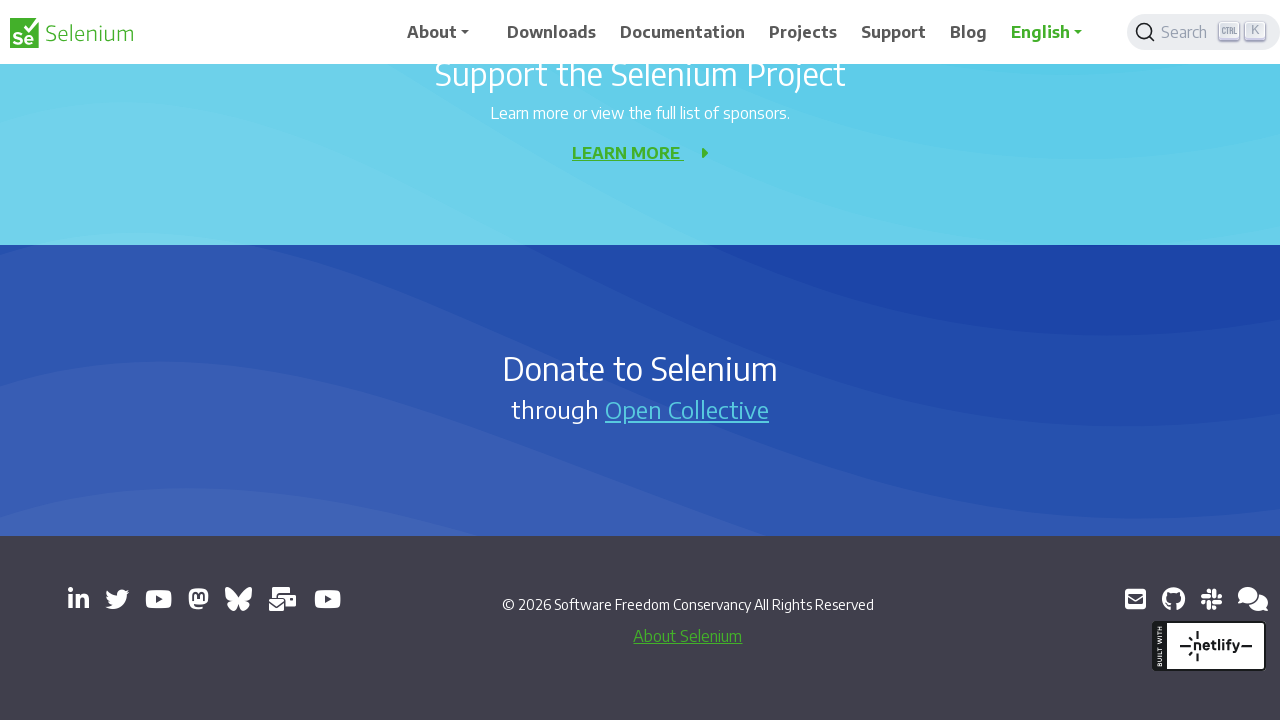

New page loaded successfully
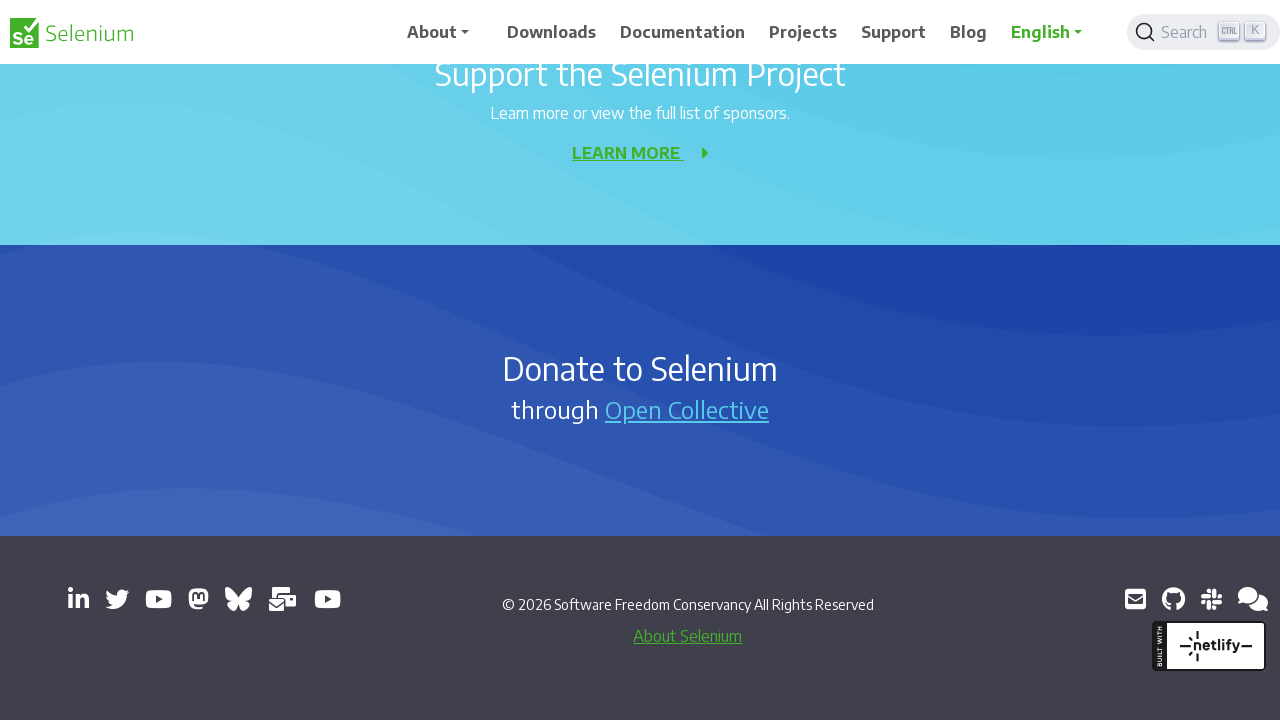

Clicked link #3 to open in new tab (href: https://www.linkedin.com/company/4826427/) at (78, 599) on a[target='_blank'] >> nth=2
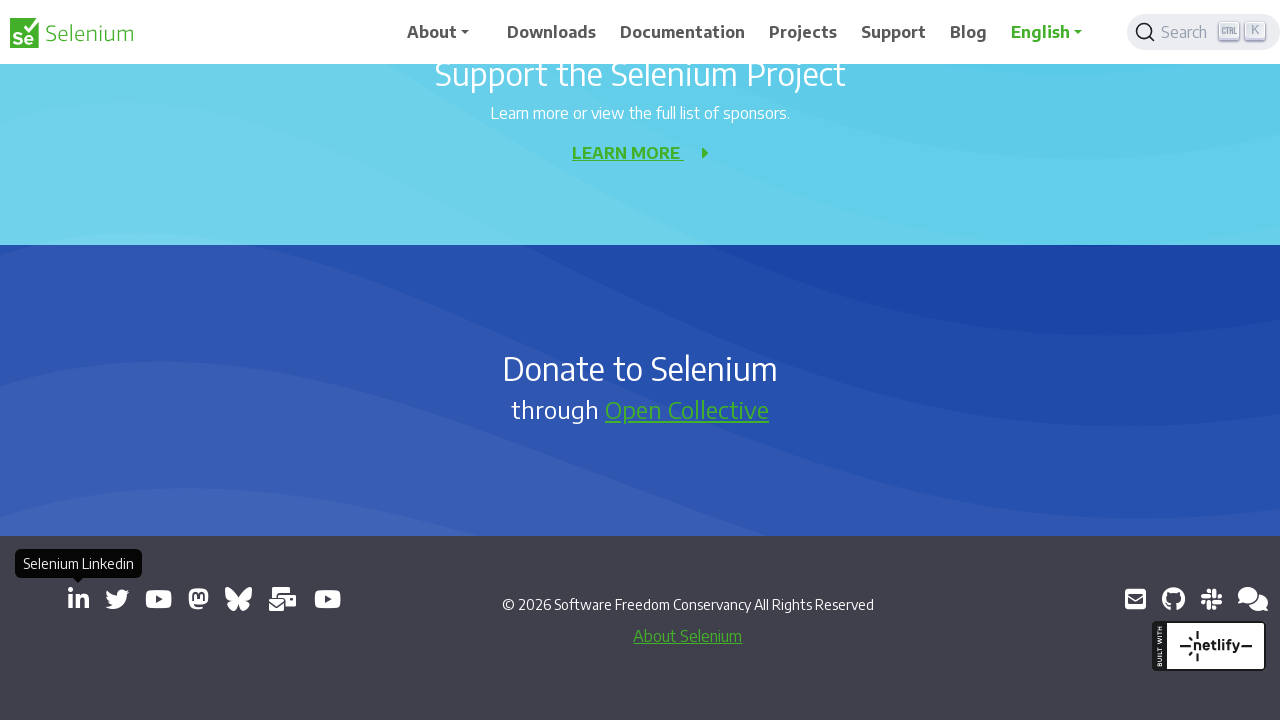

New page loaded successfully
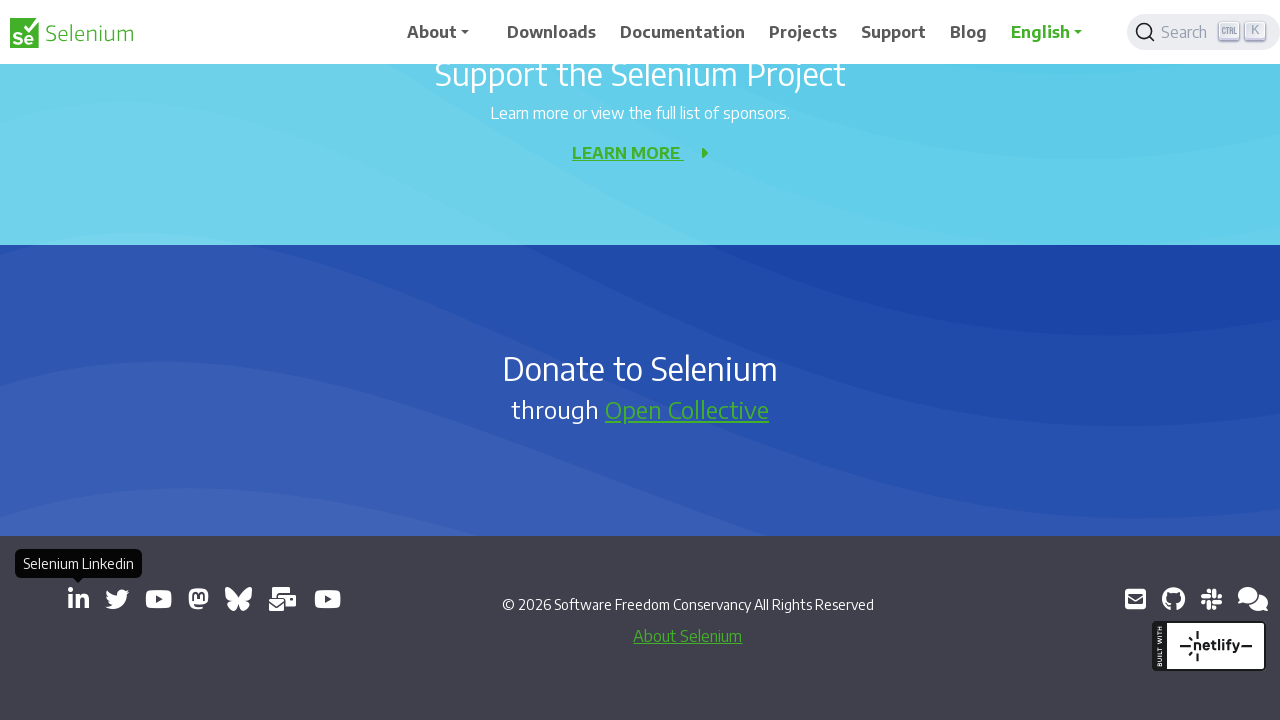

Clicked link #4 to open in new tab (href: https://x.com/SeleniumHQ) at (117, 599) on a[target='_blank'] >> nth=3
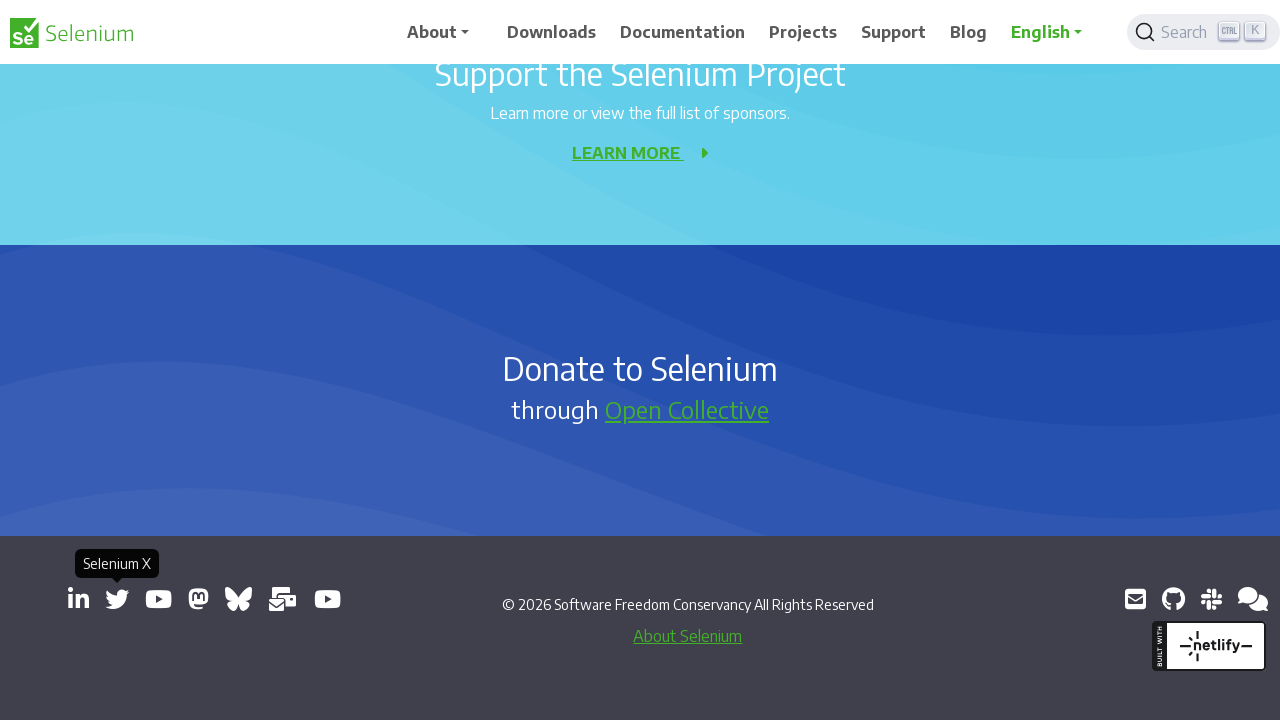

New page loaded successfully
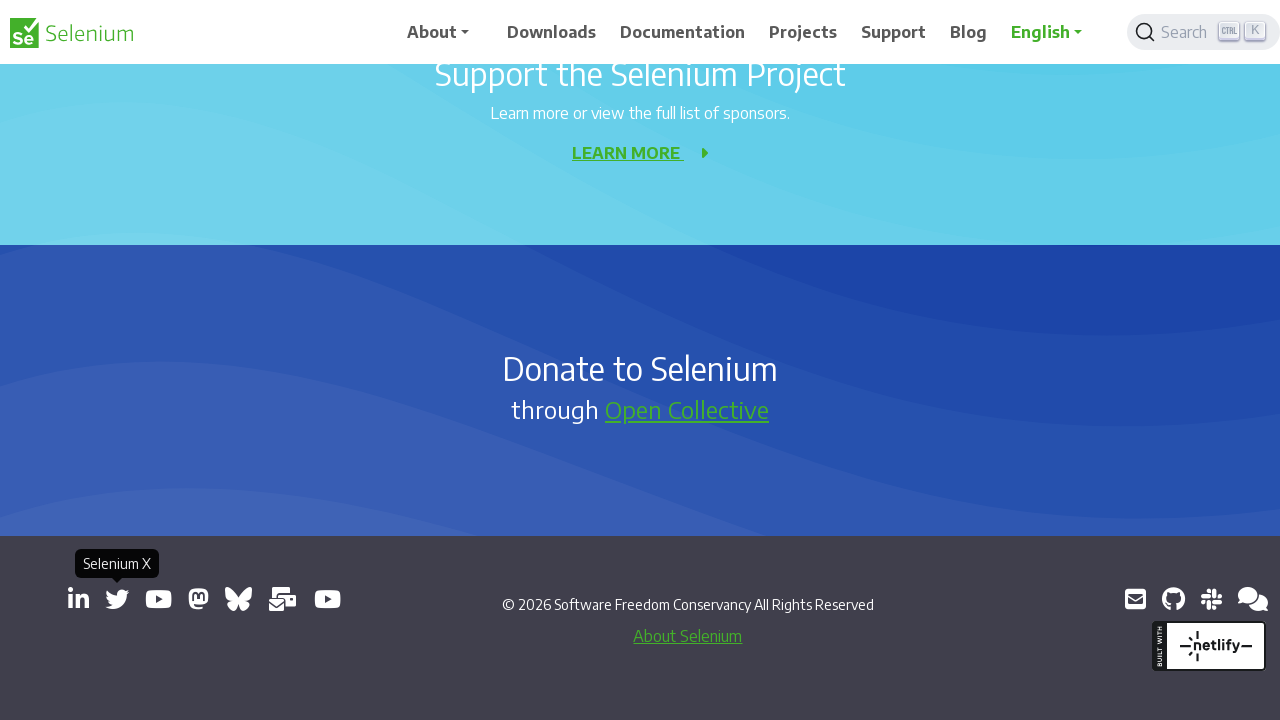

Clicked link #5 to open in new tab (href: https://www.youtube.com/@SeleniumHQProject/) at (158, 599) on a[target='_blank'] >> nth=4
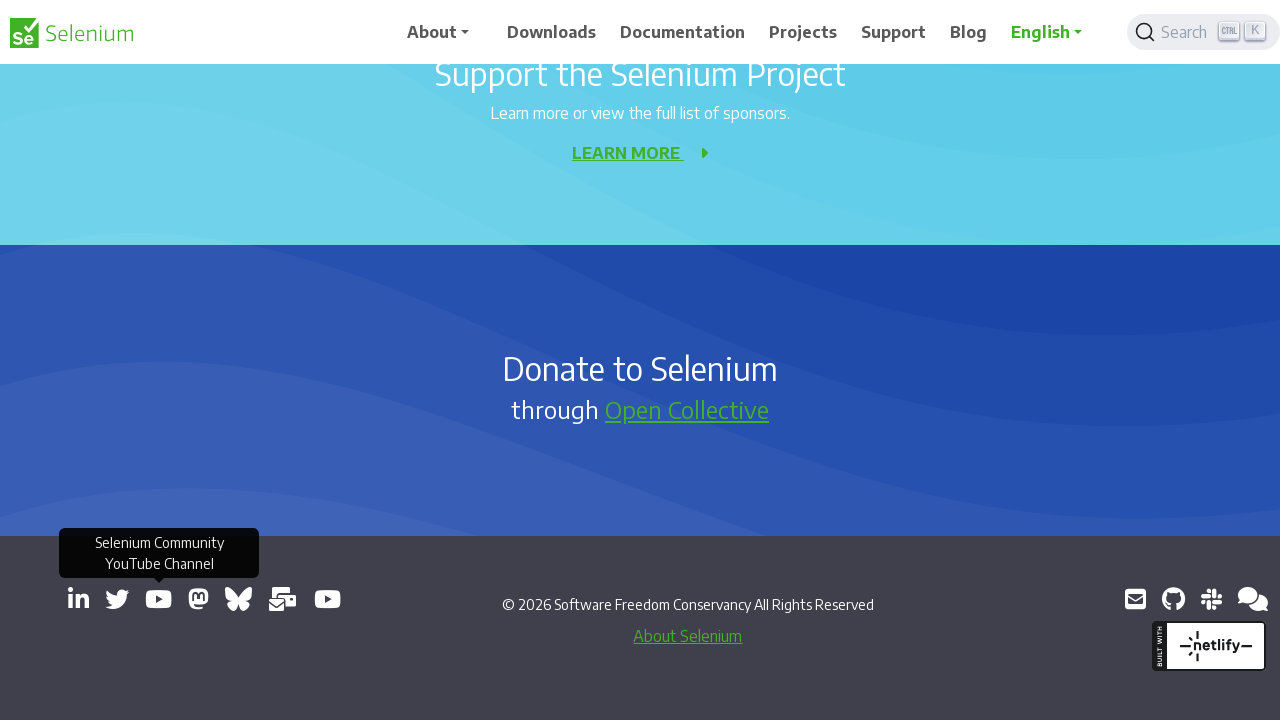

New page loaded successfully
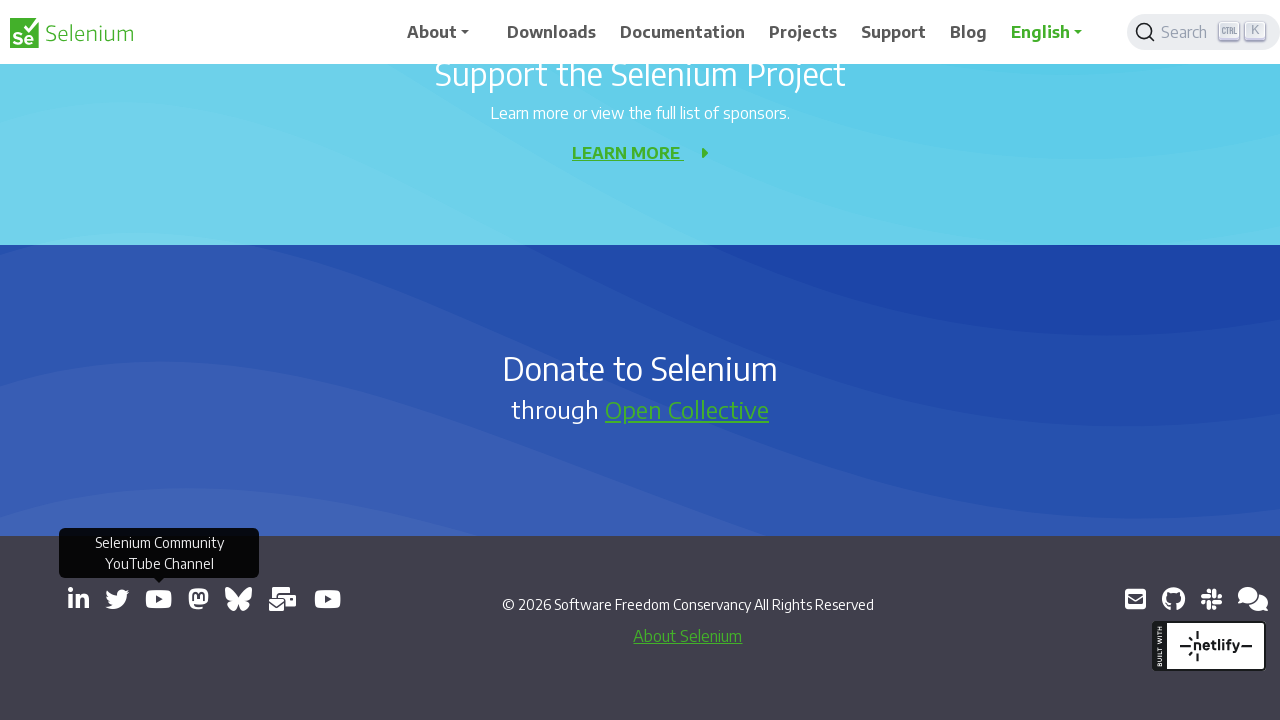

Clicked link #6 to open in new tab (href: https://mastodon.social/@seleniumHQ@fosstodon.org) at (198, 599) on a[target='_blank'] >> nth=5
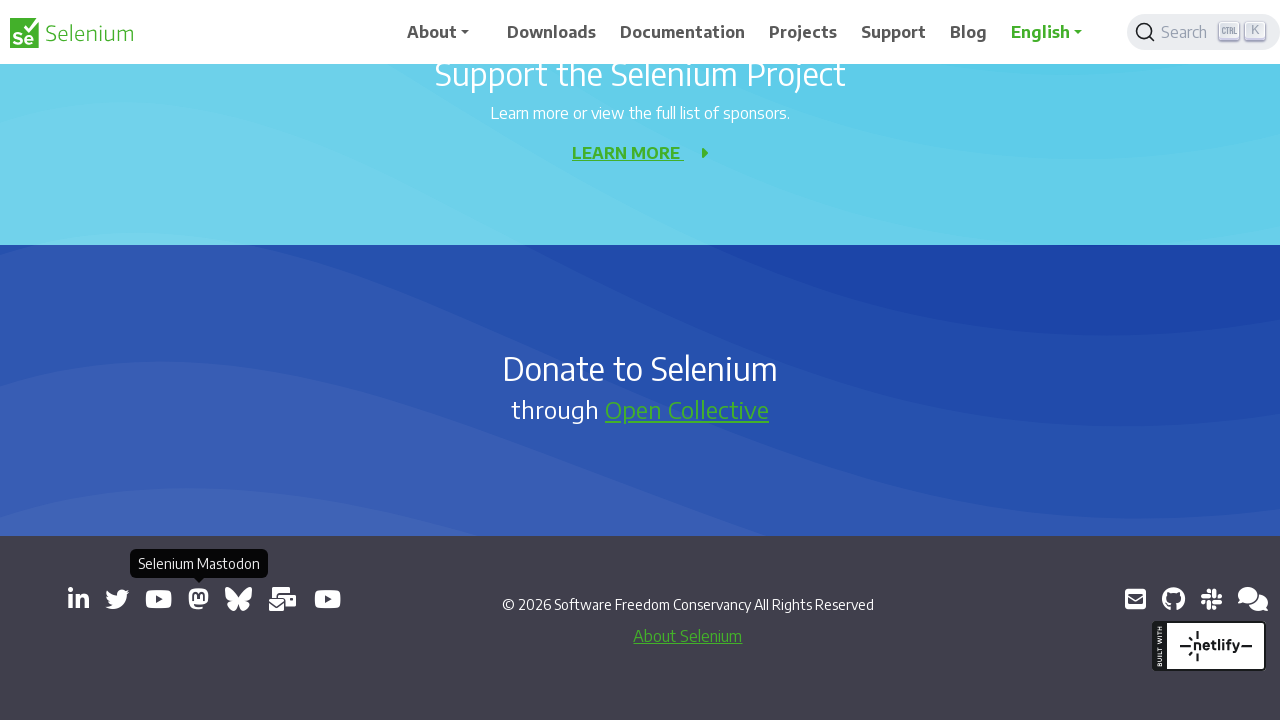

New page loaded successfully
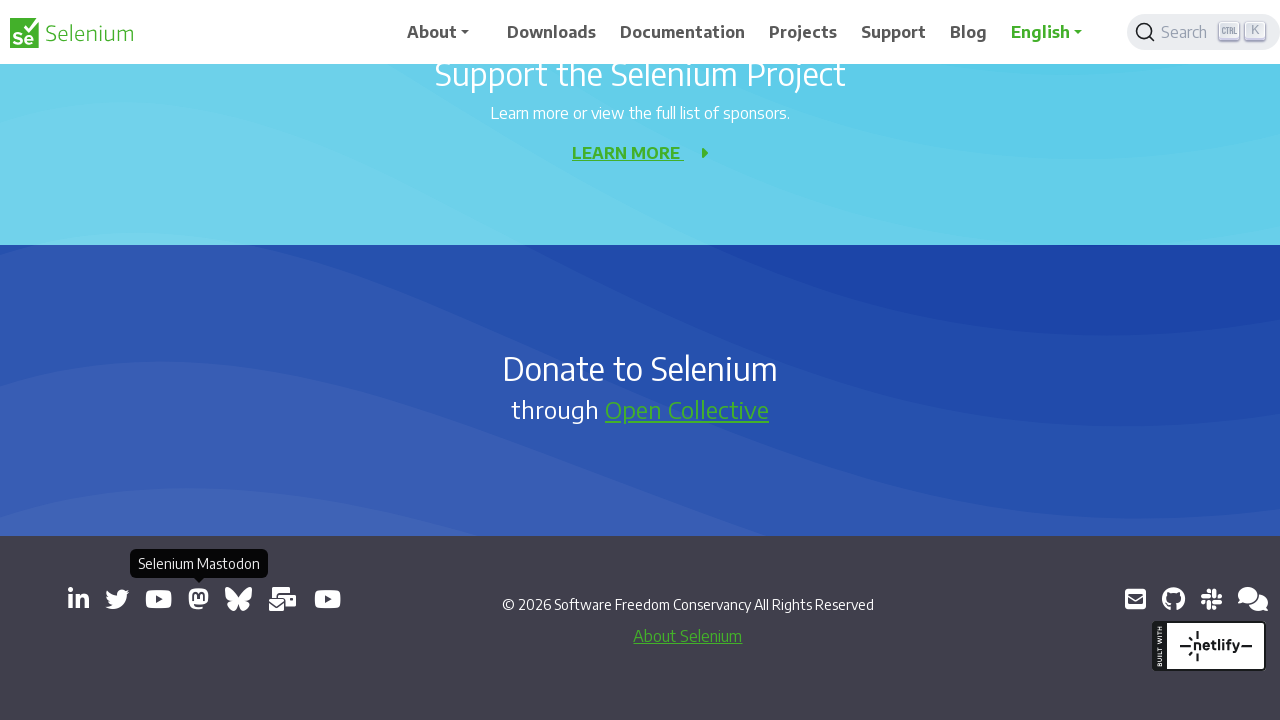

Clicked link #7 to open in new tab (href: https://bsky.app/profile/seleniumconf.bsky.social) at (238, 599) on a[target='_blank'] >> nth=6
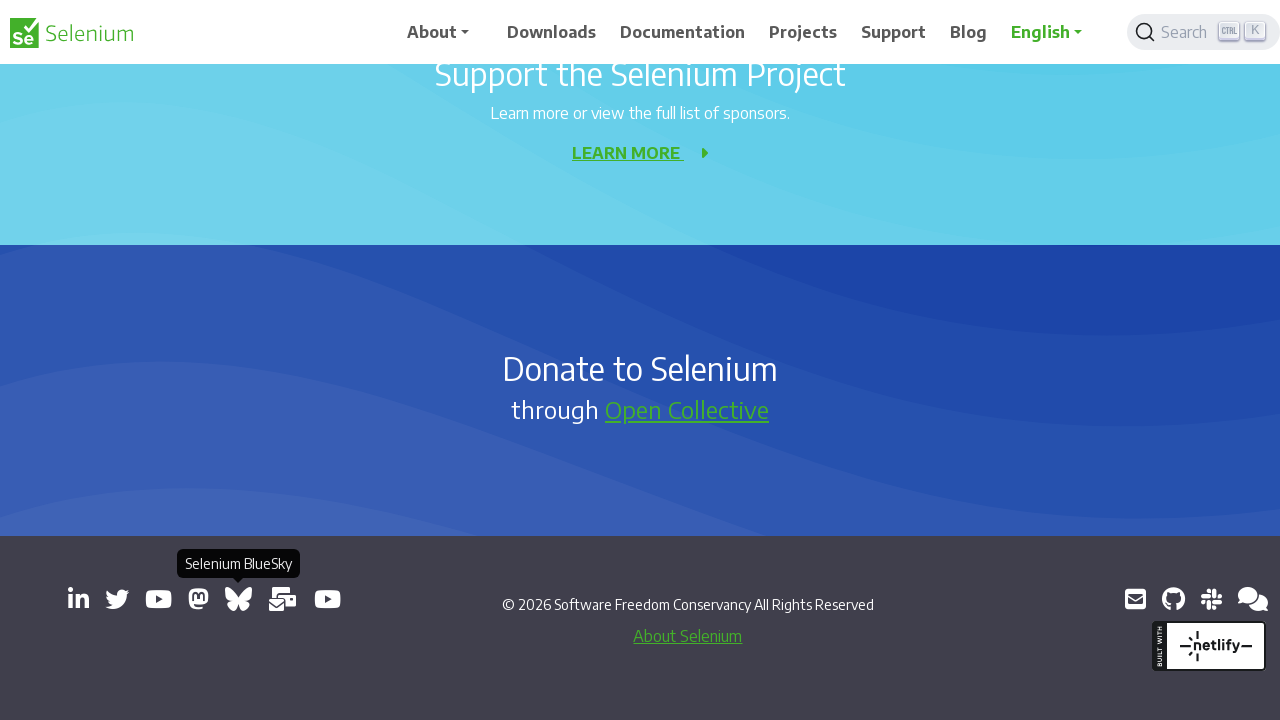

New page loaded successfully
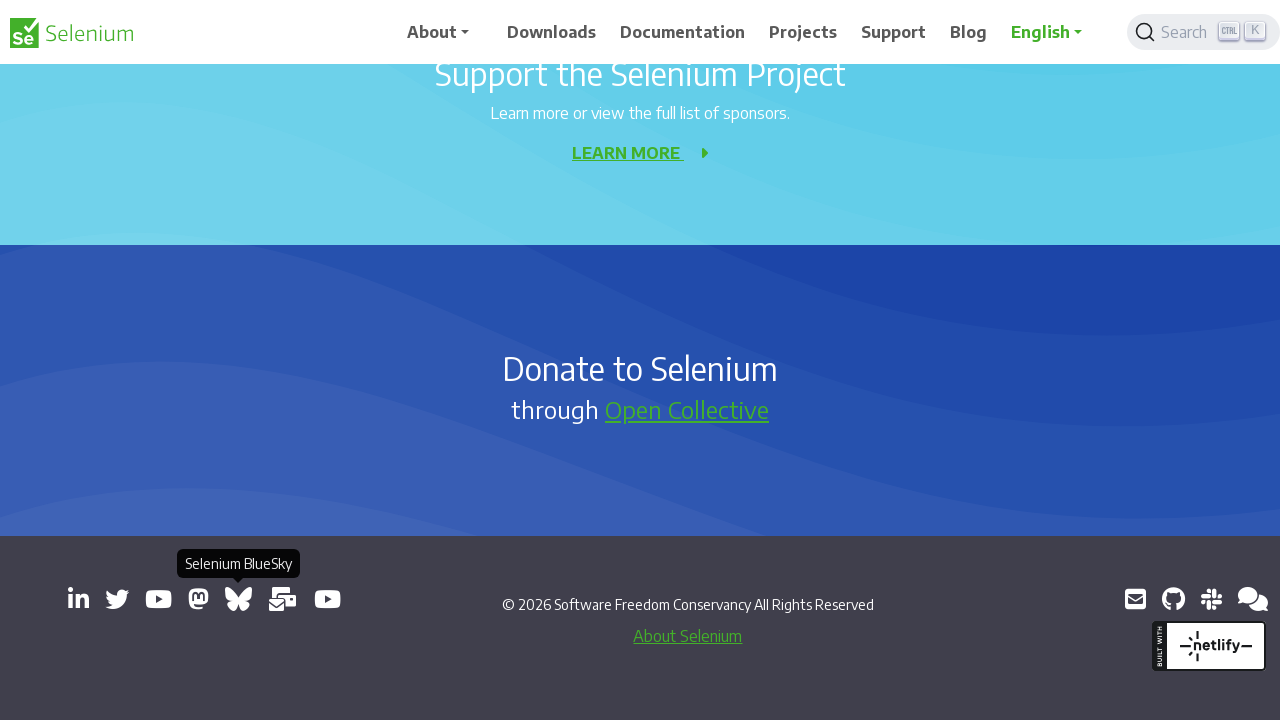

Clicked link #8 to open in new tab (href: https://groups.google.com/group/selenium-users) at (283, 599) on a[target='_blank'] >> nth=7
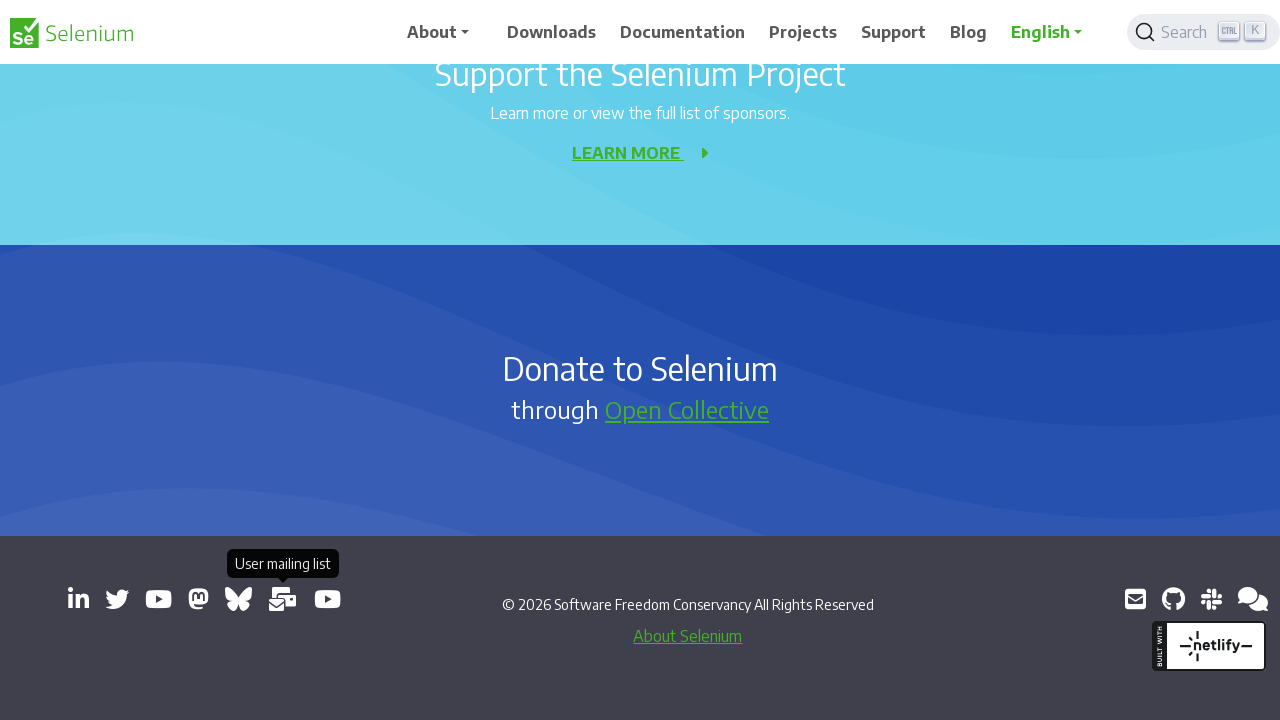

New page loaded successfully
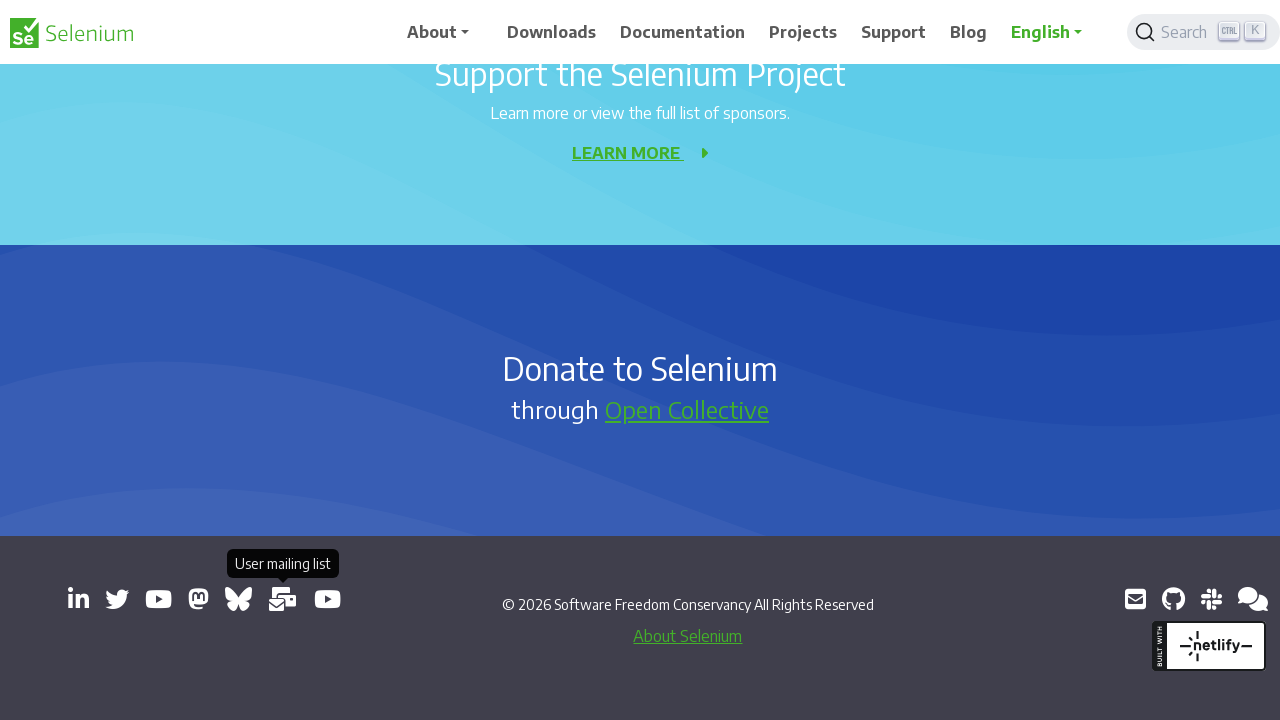

Clicked link #9 to open in new tab (href: https://www.youtube.com/channel/UCbDlgX_613xNMrDqCe3QNEw) at (328, 599) on a[target='_blank'] >> nth=8
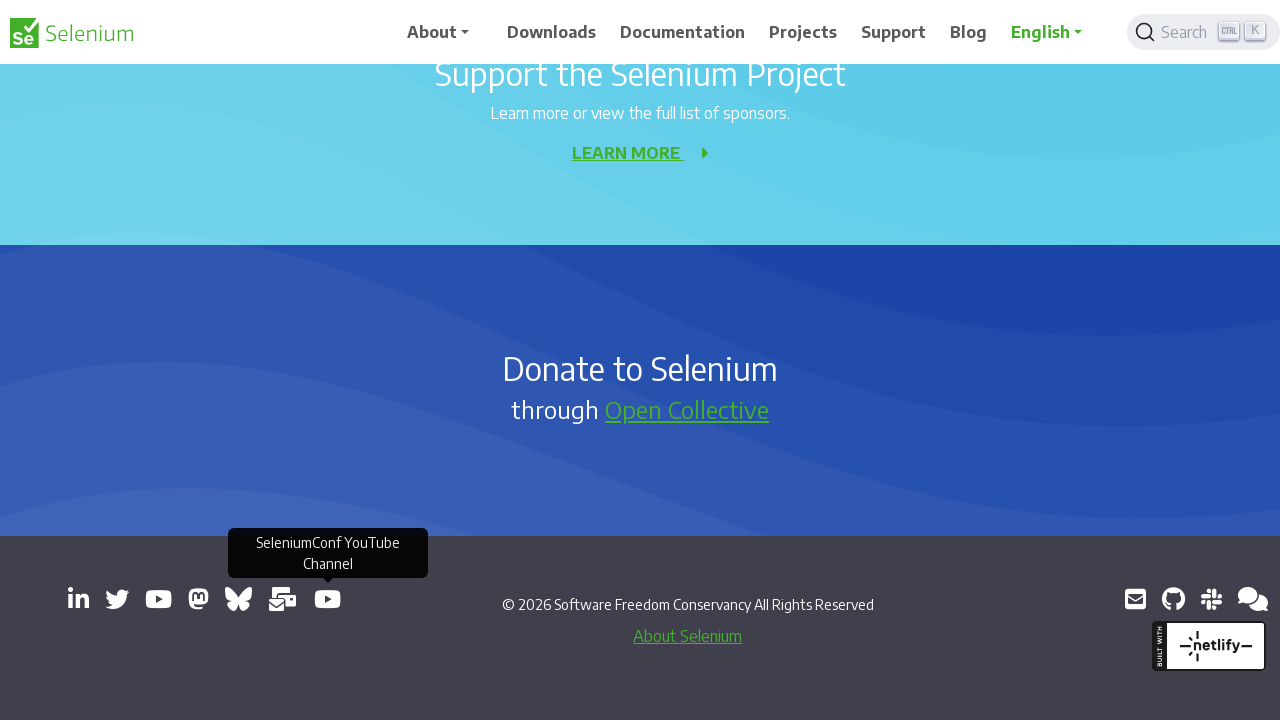

New page loaded successfully
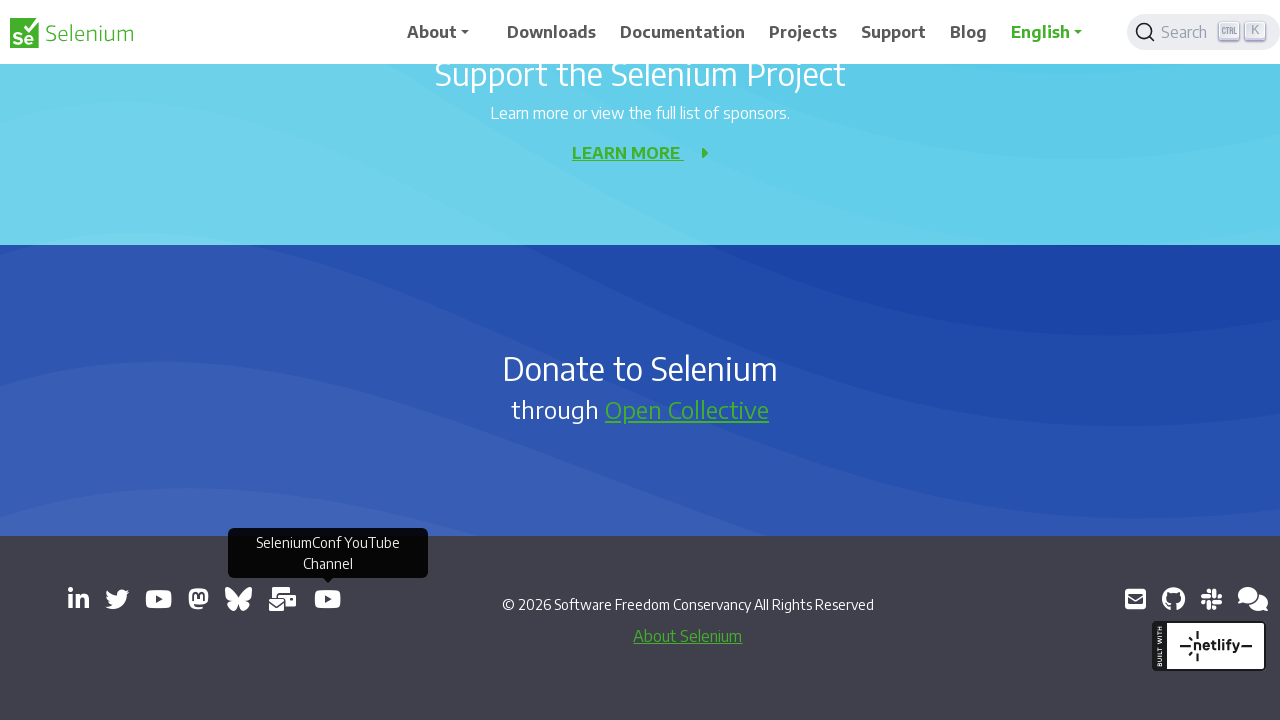

Clicked link #11 to open in new tab (href: https://github.com/seleniumhq/selenium) at (1173, 599) on a[target='_blank'] >> nth=10
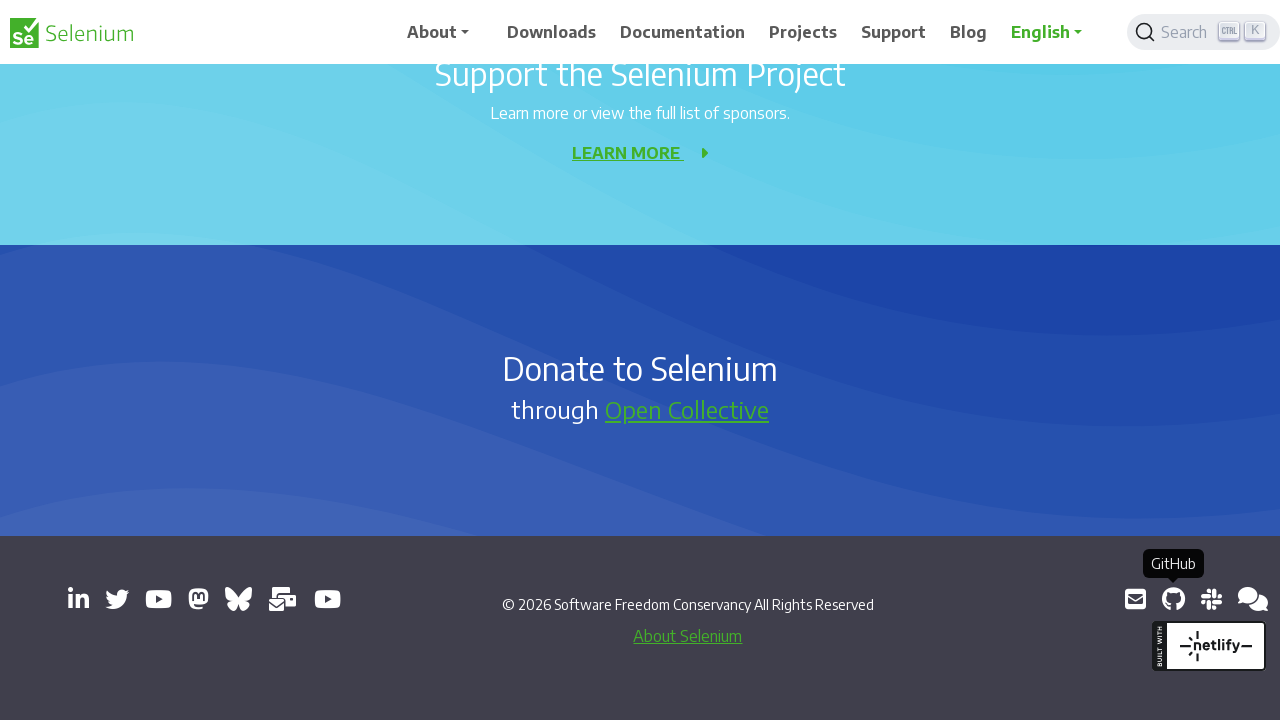

New page loaded successfully
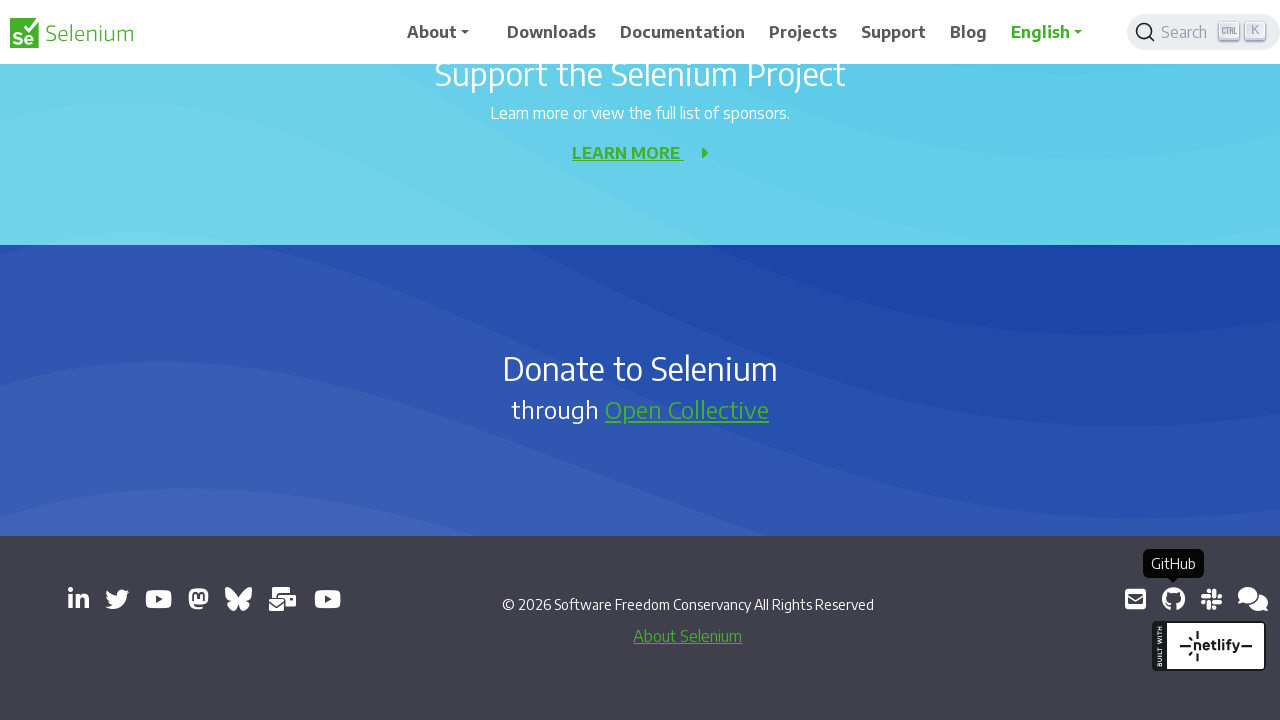

Clicked link #12 to open in new tab (href: https://inviter.co/seleniumhq) at (1211, 599) on a[target='_blank'] >> nth=11
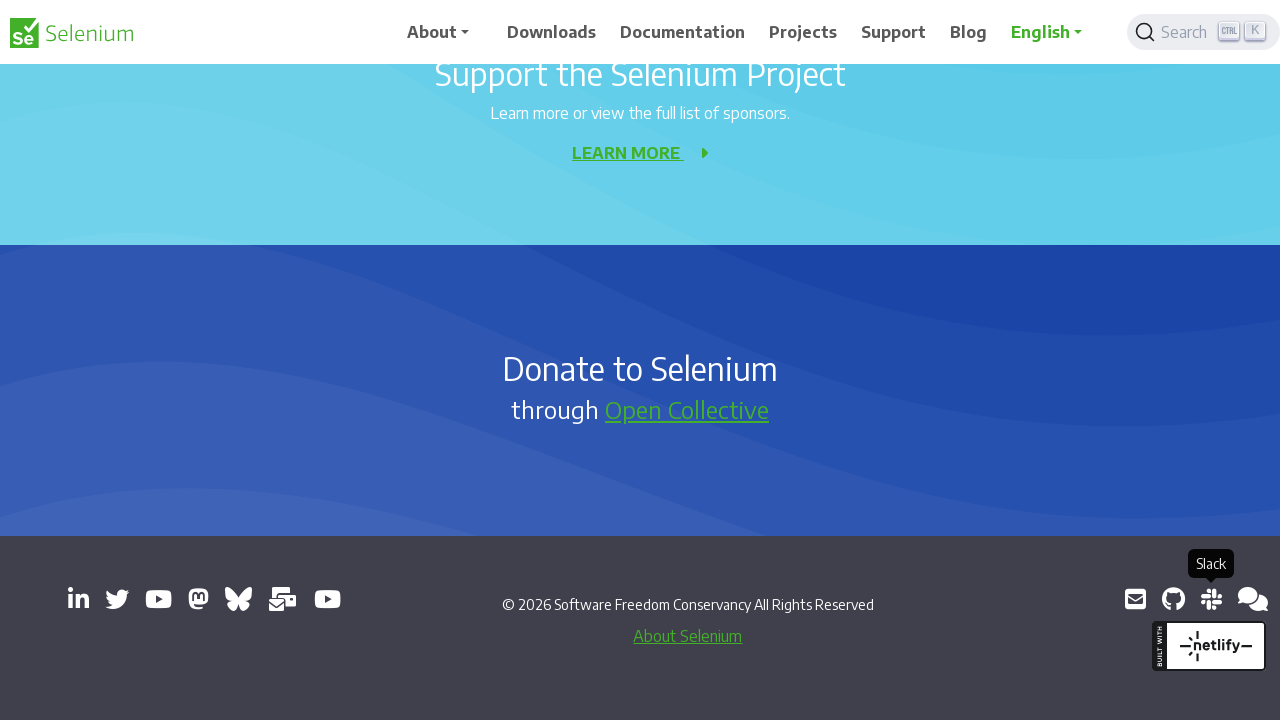

New page loaded successfully
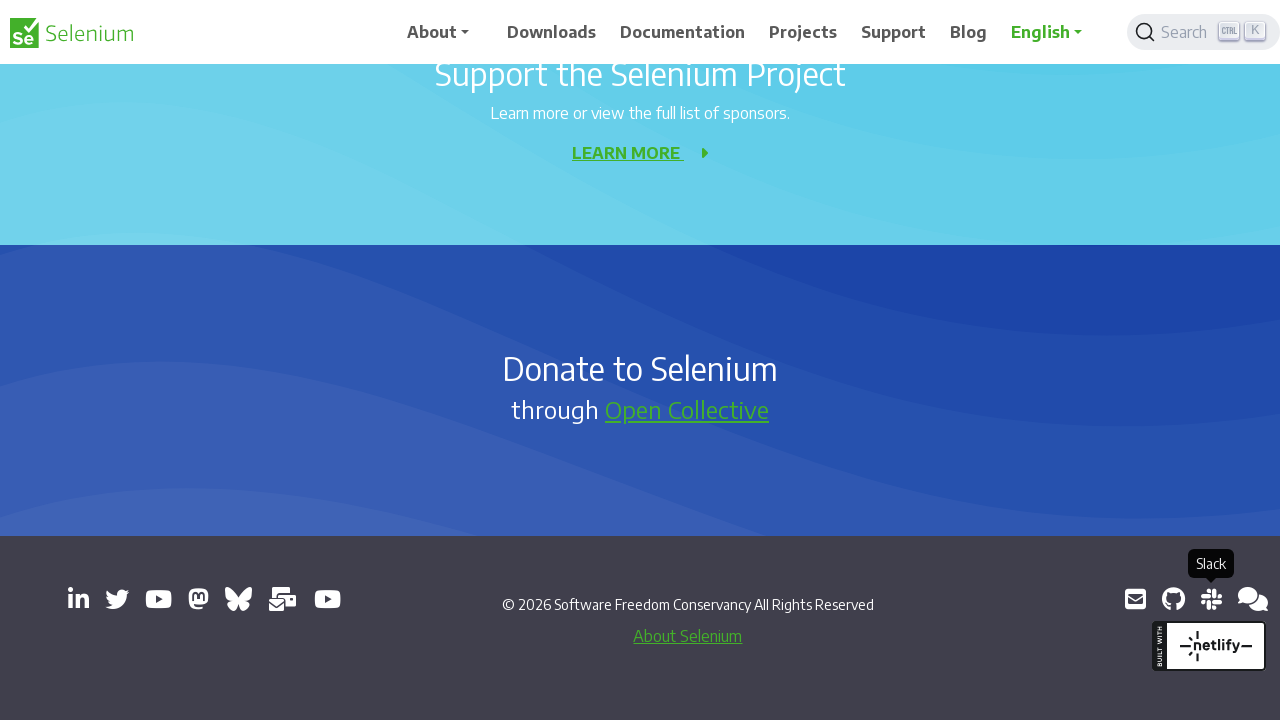

Clicked link #13 to open in new tab (href: https://web.libera.chat/#selenium) at (1253, 599) on a[target='_blank'] >> nth=12
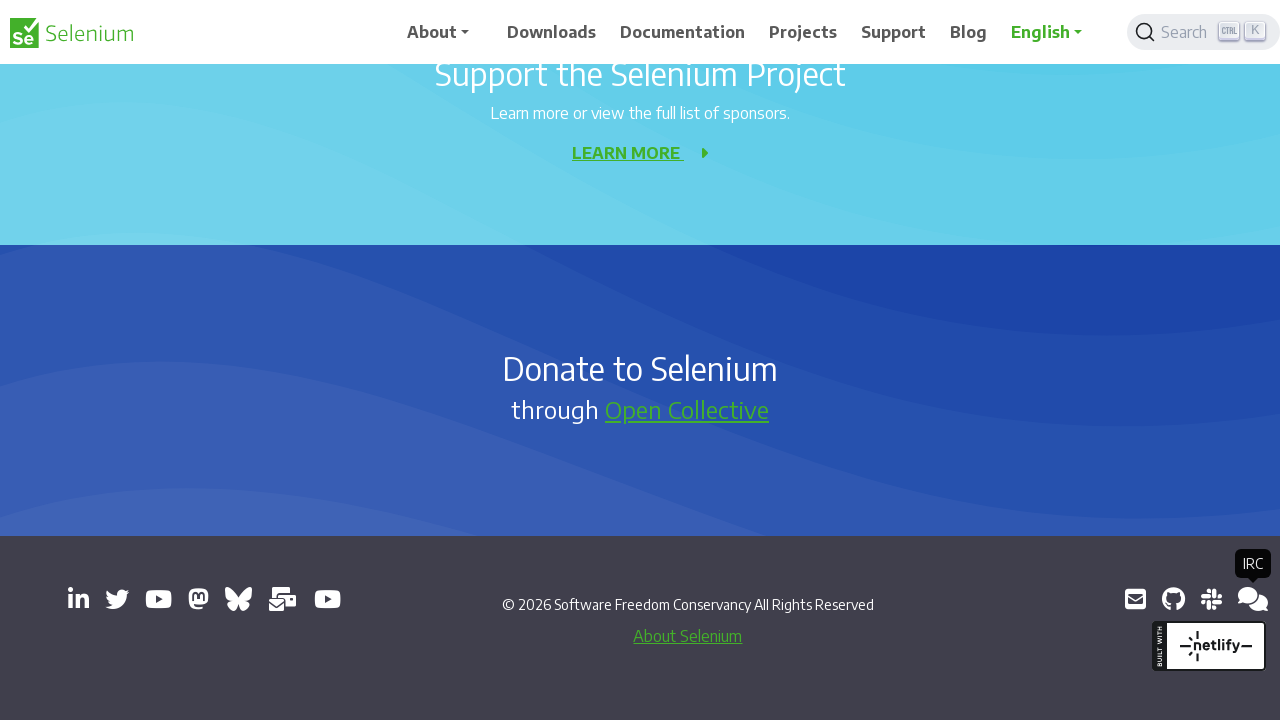

New page loaded successfully
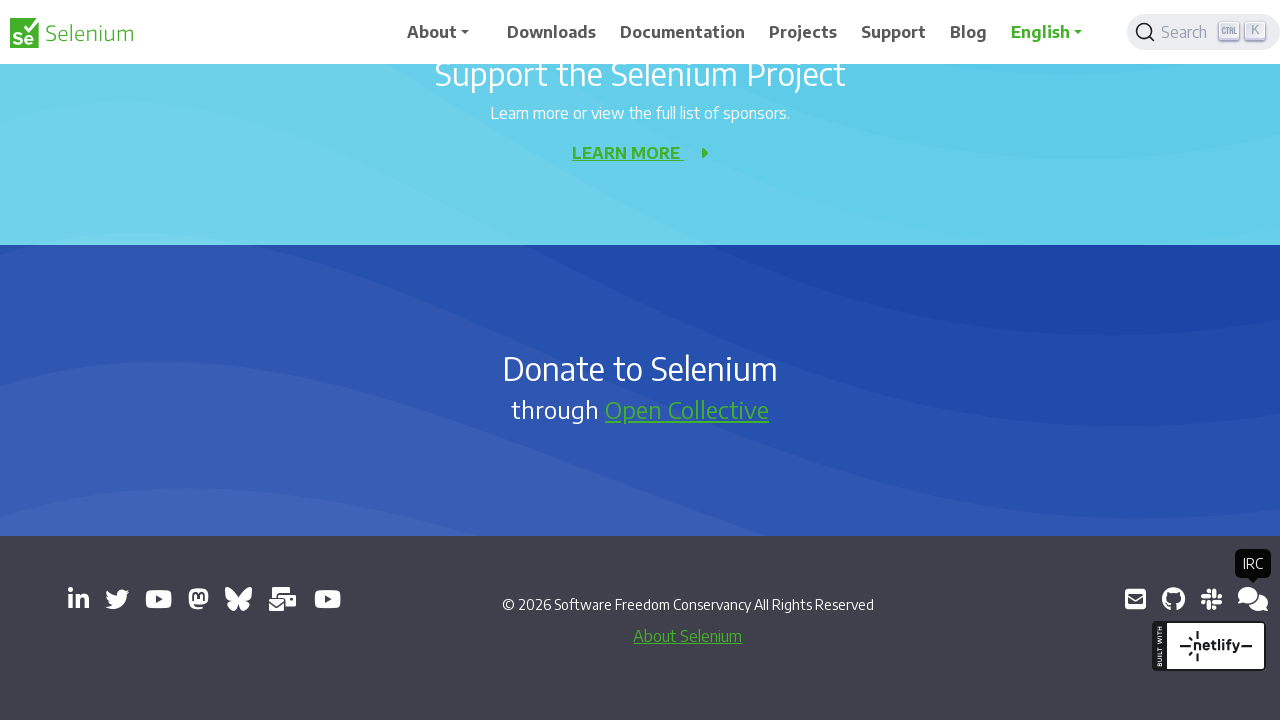

Clicked link #14 to open in new tab (href: https://groups.google.com/g/selenium-developers) at (1248, 599) on a[target='_blank'] >> nth=13
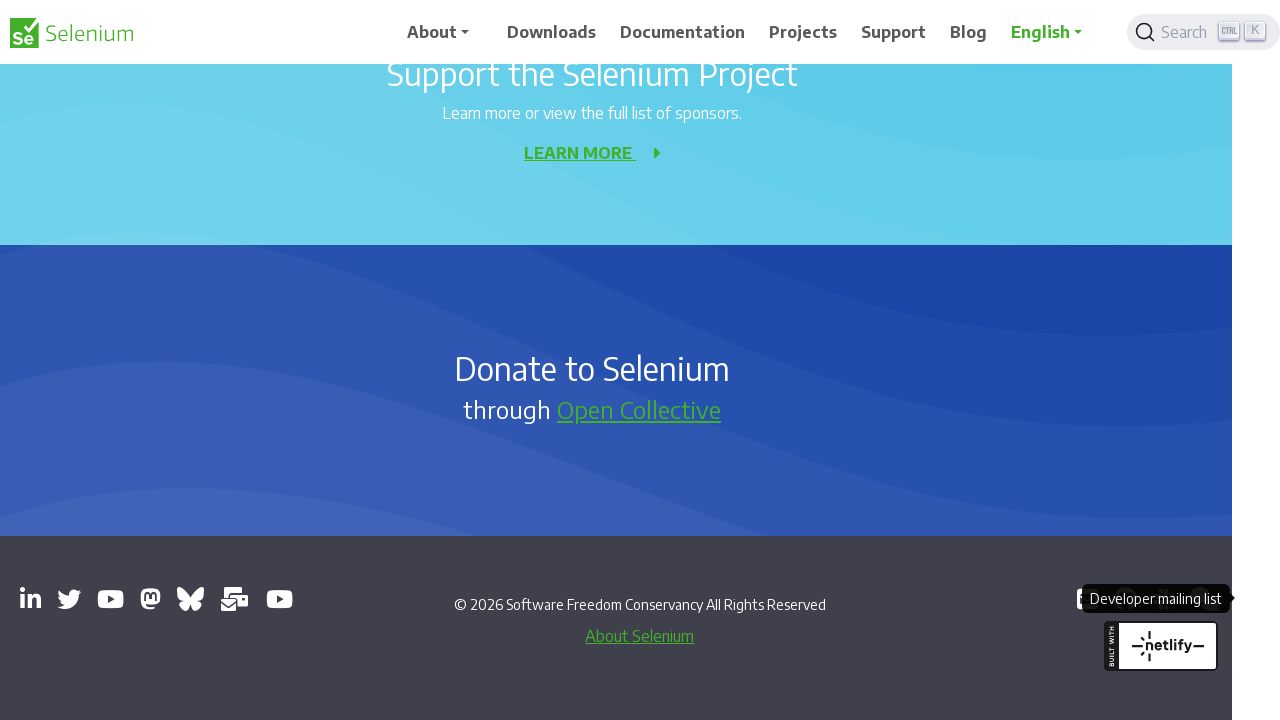

New page loaded successfully
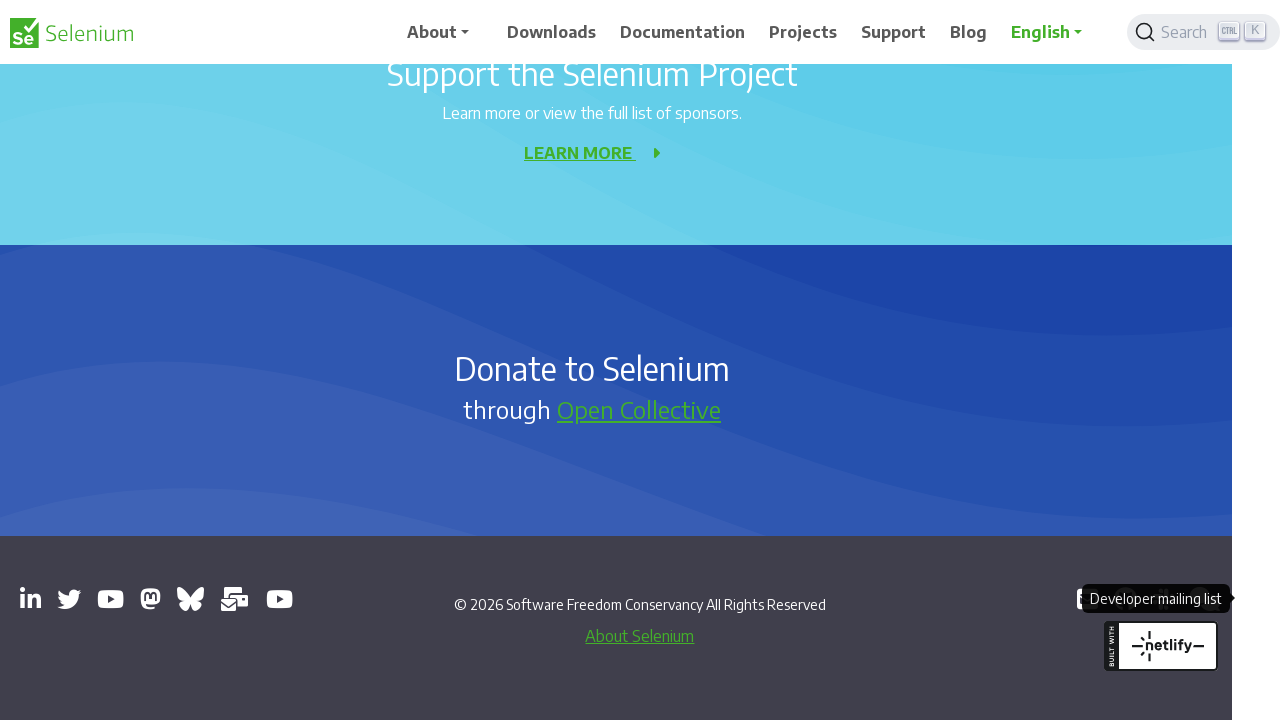

Retrieved all open pages from context (14 pages total)
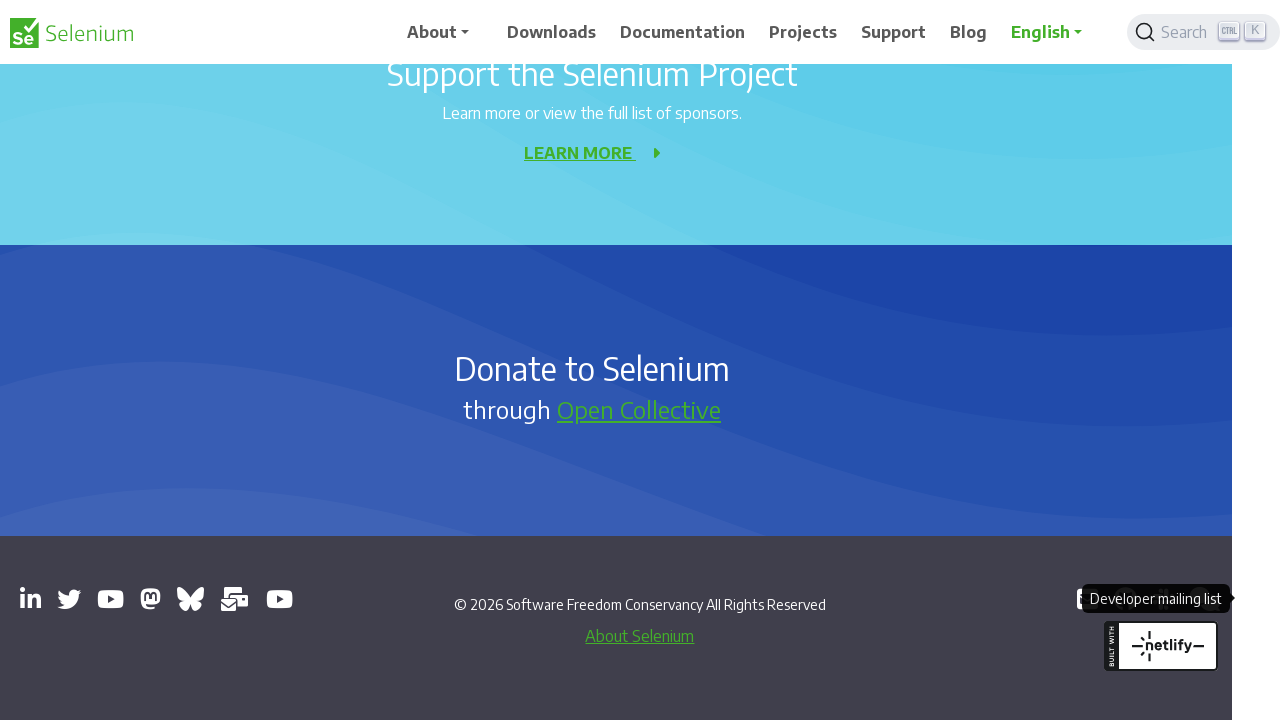

Verified page 0: 'Selenium' (https://www.selenium.dev/)
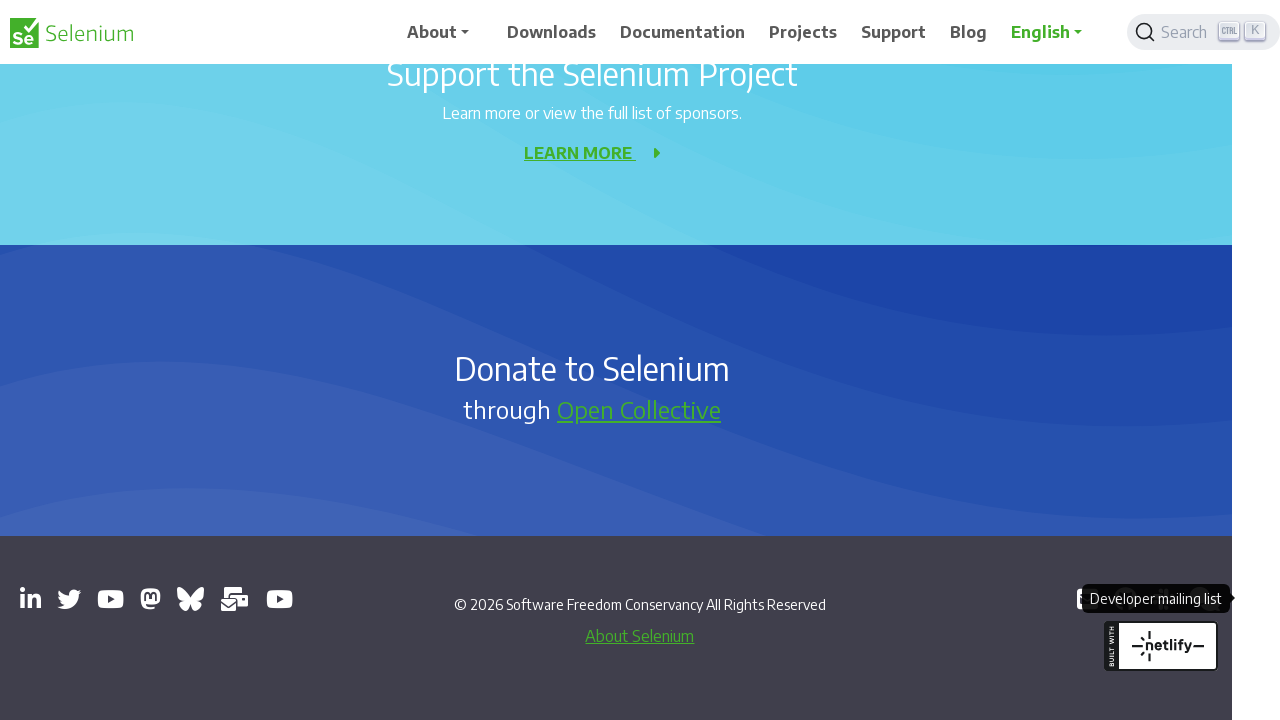

Verified page 1: 'Register - SeleniumConf' (https://seleniumconf.com/register/?utm_medium=Referral&utm_source=selenium.dev&utm_campaign=register)
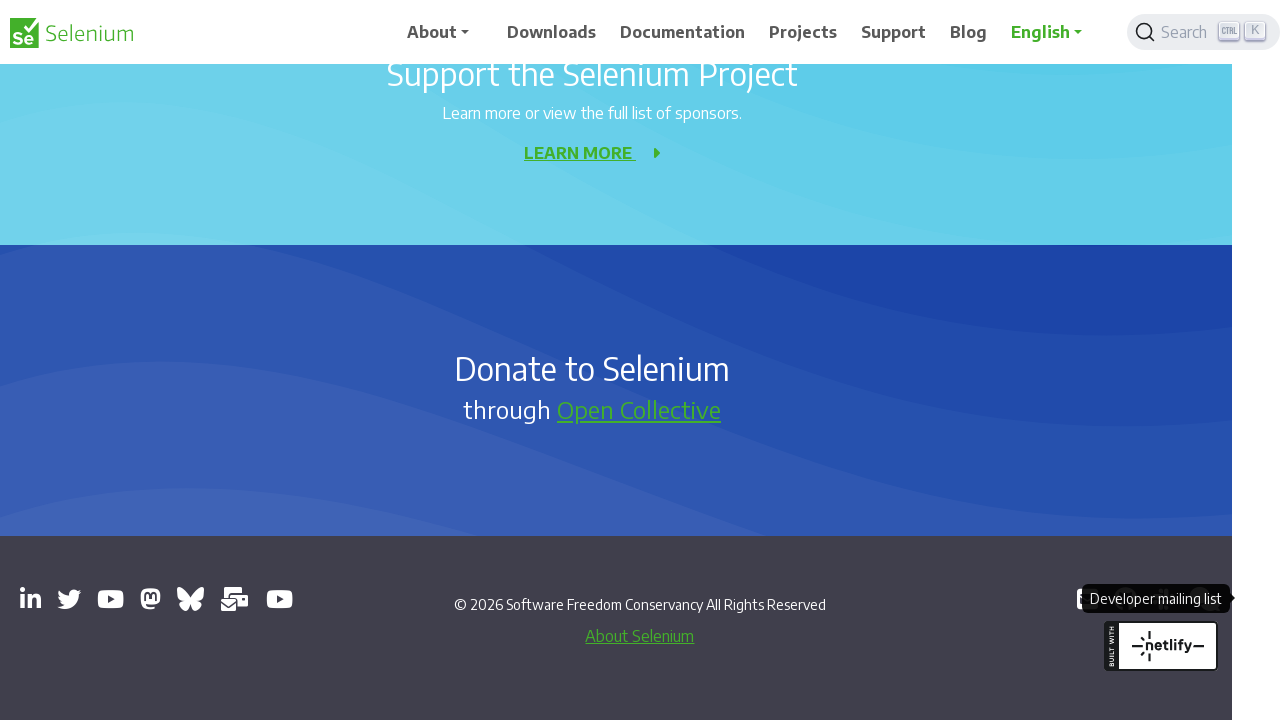

Verified page 2: '' (chrome-error://chromewebdata/)
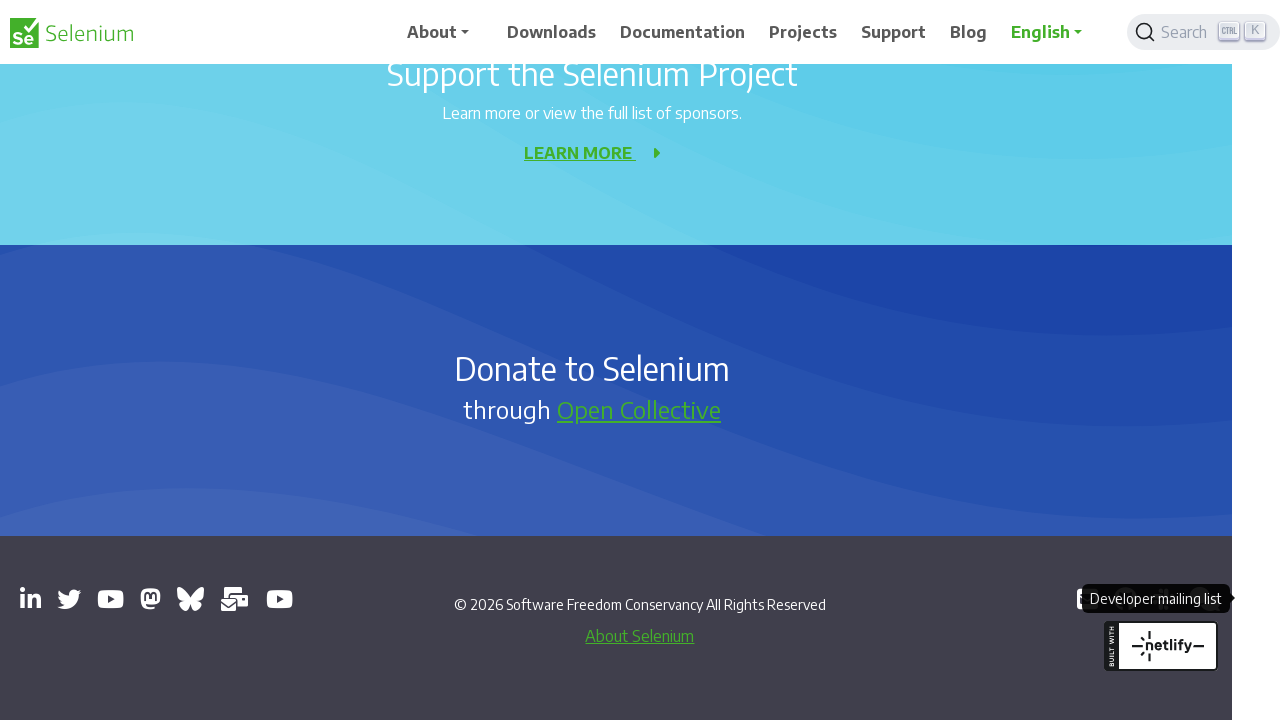

Verified page 3: '' (chrome-error://chromewebdata/)
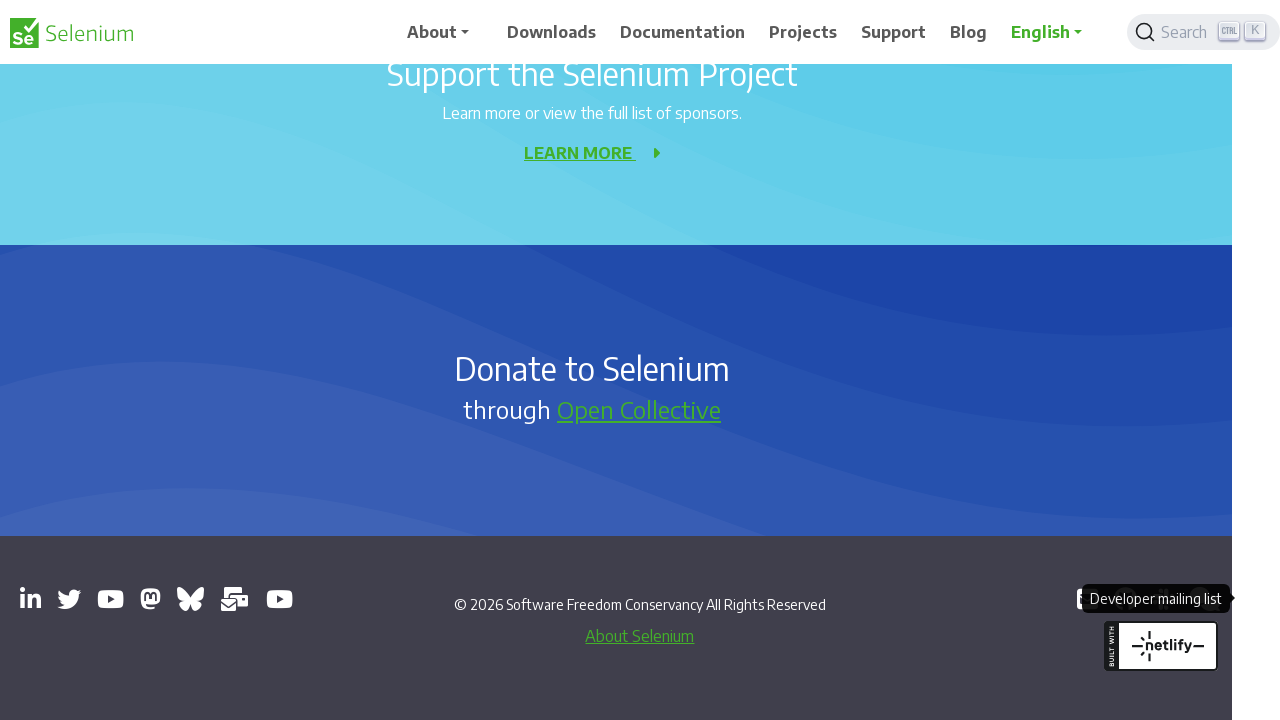

Verified page 4: '' (chrome-error://chromewebdata/)
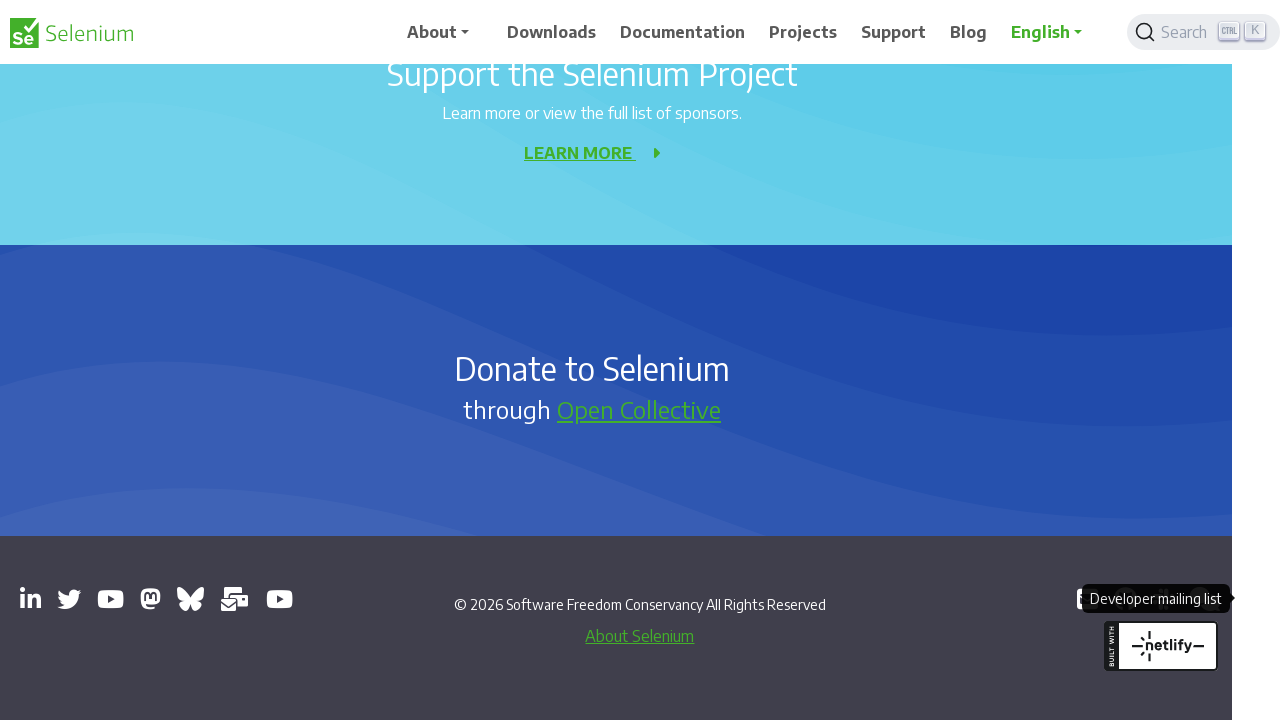

Verified page 5: 'SeleniumHQ Project - YouTube' (https://www.youtube.com/@SeleniumHQProject)
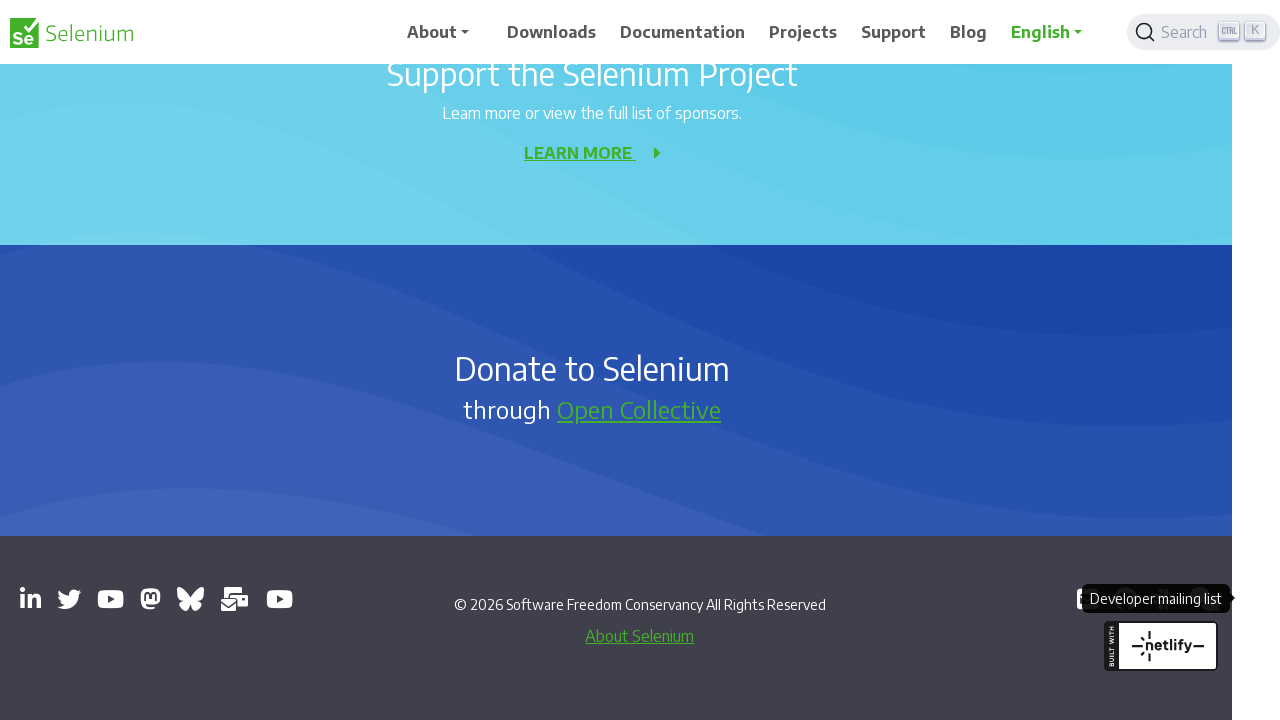

Verified page 6: 'Mastodon' (https://mastodon.social/redirect/accounts/110869641967823055)
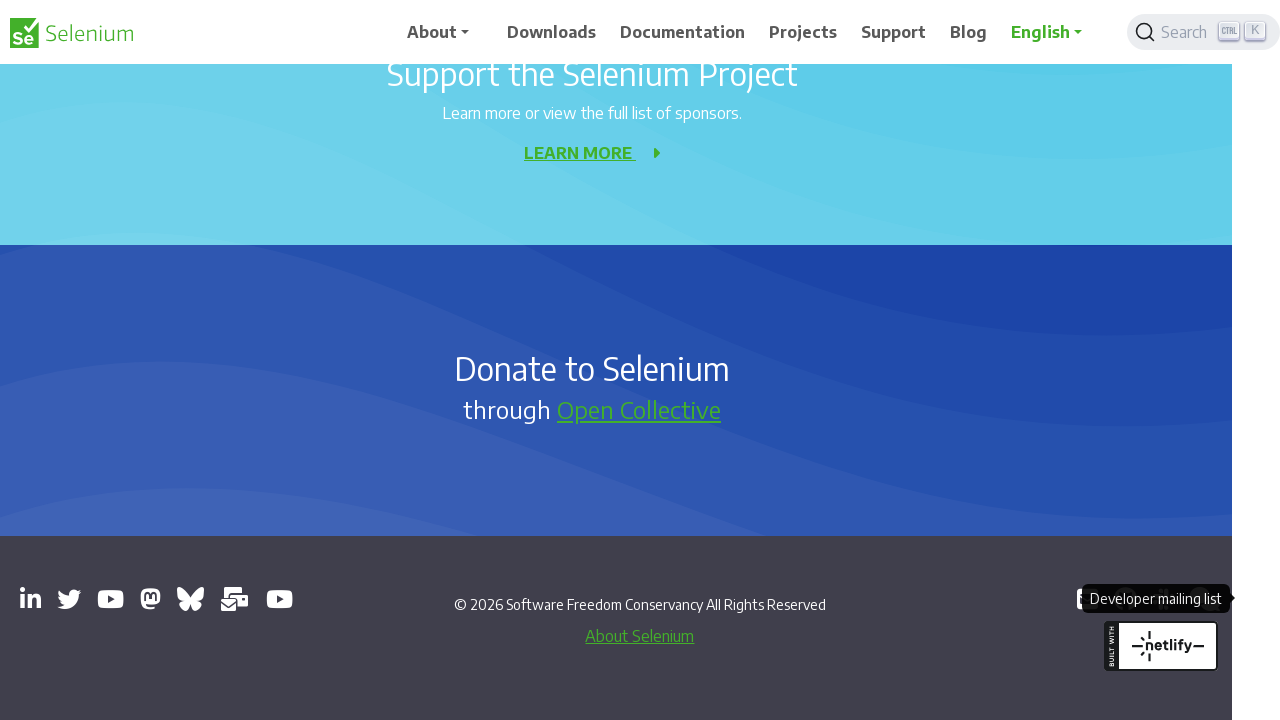

Verified page 7: 'SeleniumConf (@seleniumconf.bsky.social) — Bluesky' (https://bsky.app/profile/seleniumconf.bsky.social)
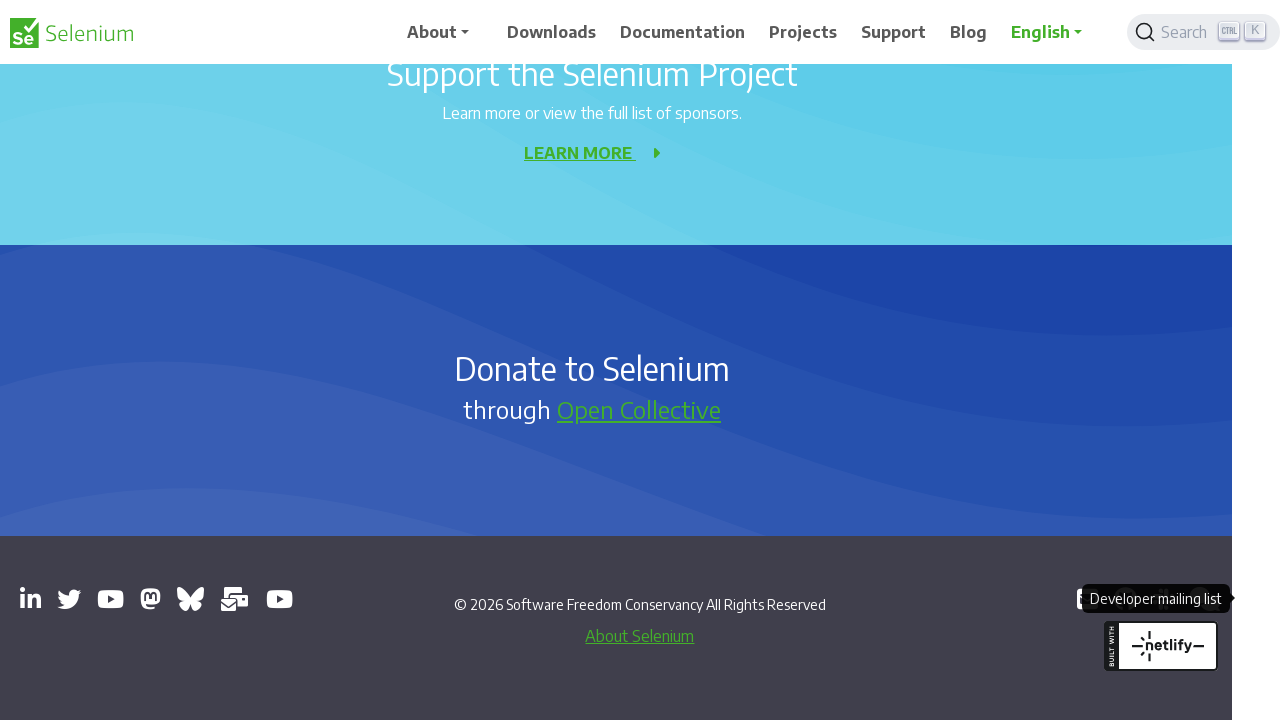

Verified page 8: 'Selenium Users - Google Groups' (https://groups.google.com/g/selenium-users)
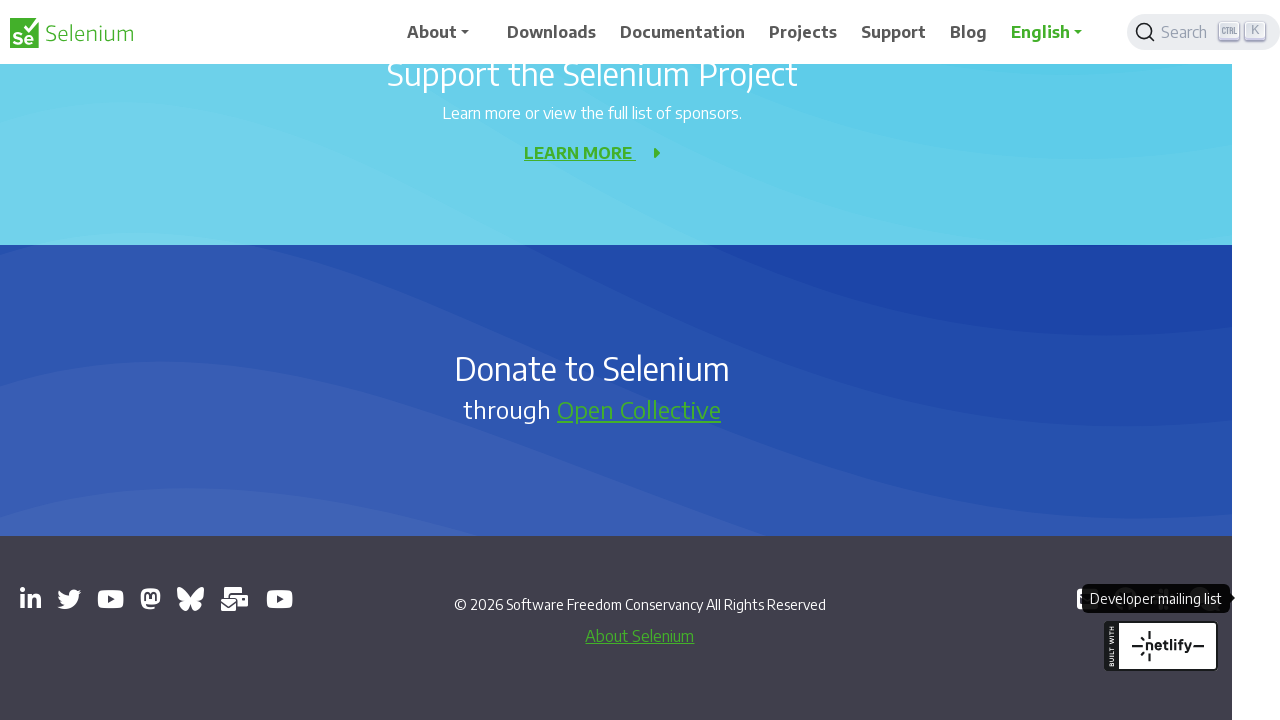

Verified page 9: 'Selenium Conference - YouTube' (https://www.youtube.com/channel/UCbDlgX_613xNMrDqCe3QNEw)
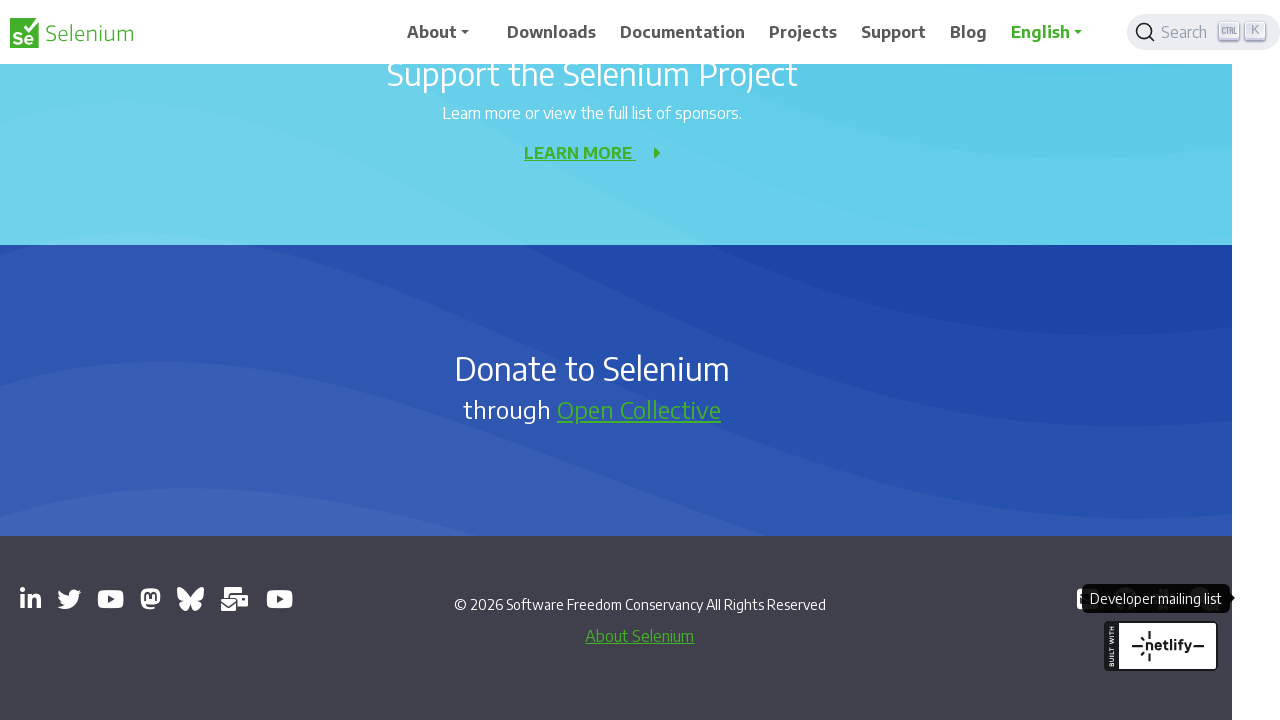

Verified page 10: 'GitHub - SeleniumHQ/selenium: A browser automation framework and ecosystem.' (https://github.com/seleniumhq/selenium)
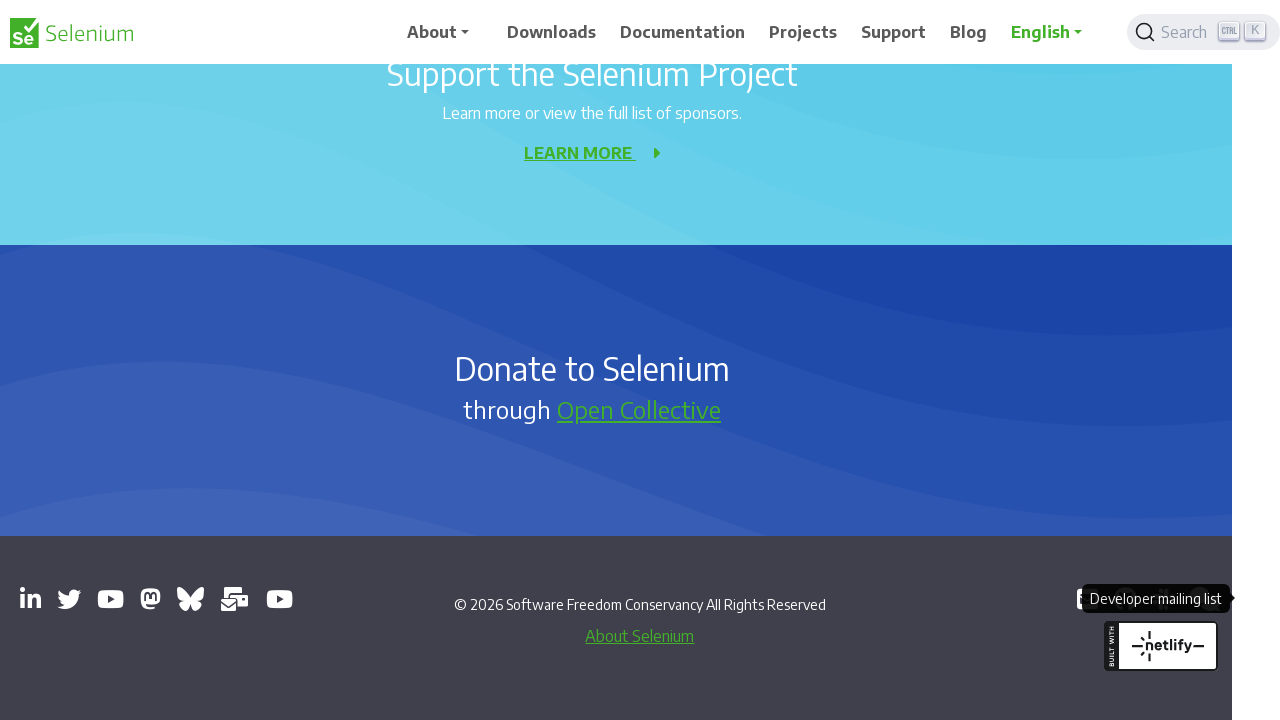

Verified page 11: '' (https://inviter.co/seleniumhq)
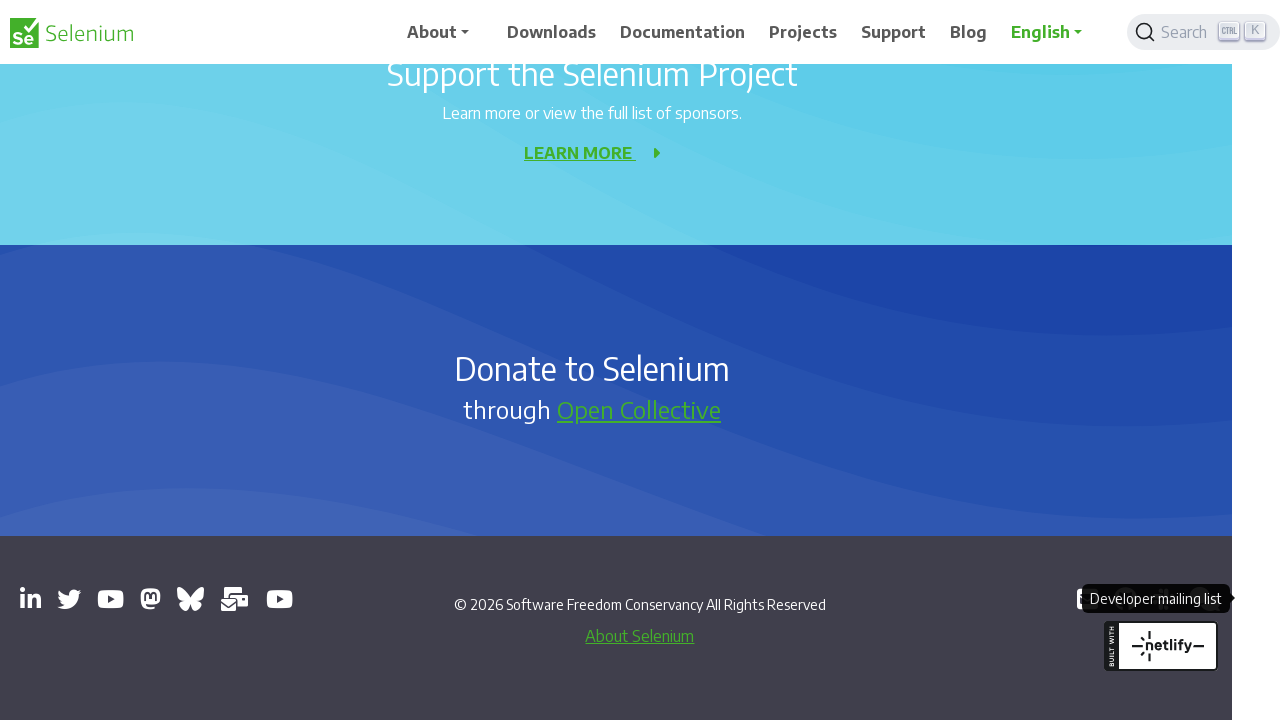

Verified page 12: 'Libera.Chat' (https://web.libera.chat/#selenium)
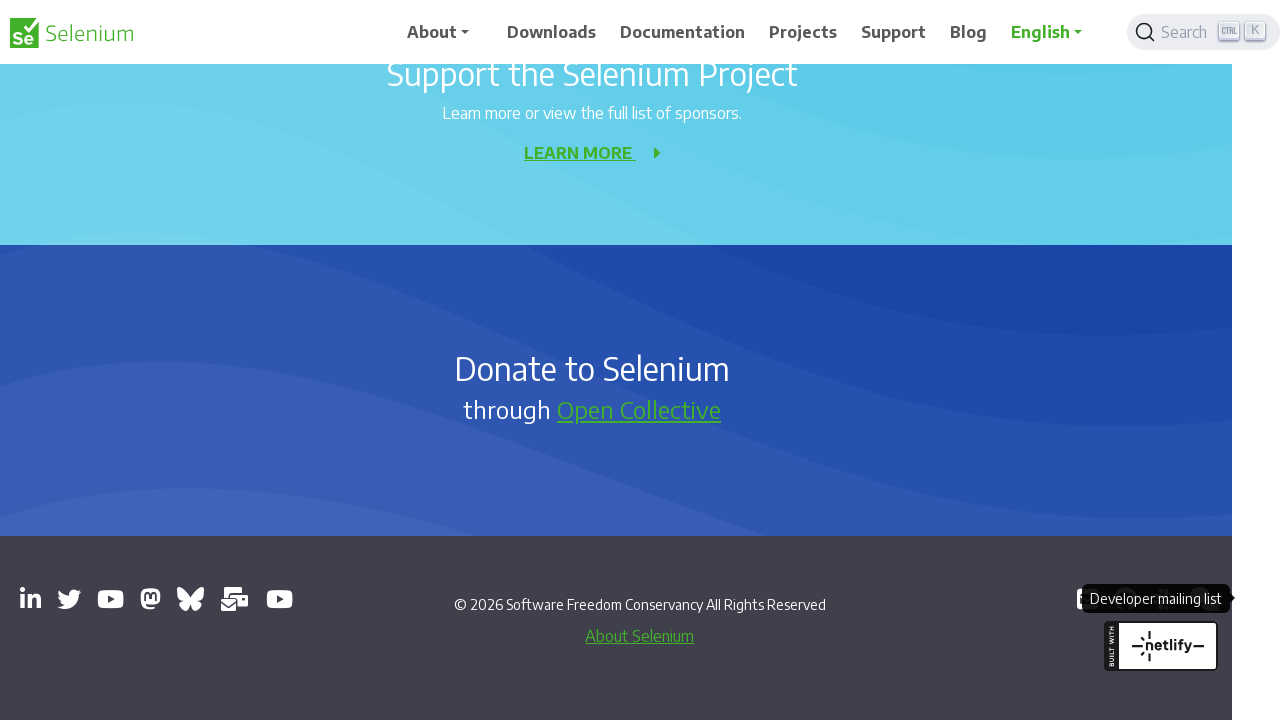

Verified page 13: 'Selenium Developers - Google Groups' (https://groups.google.com/g/selenium-developers)
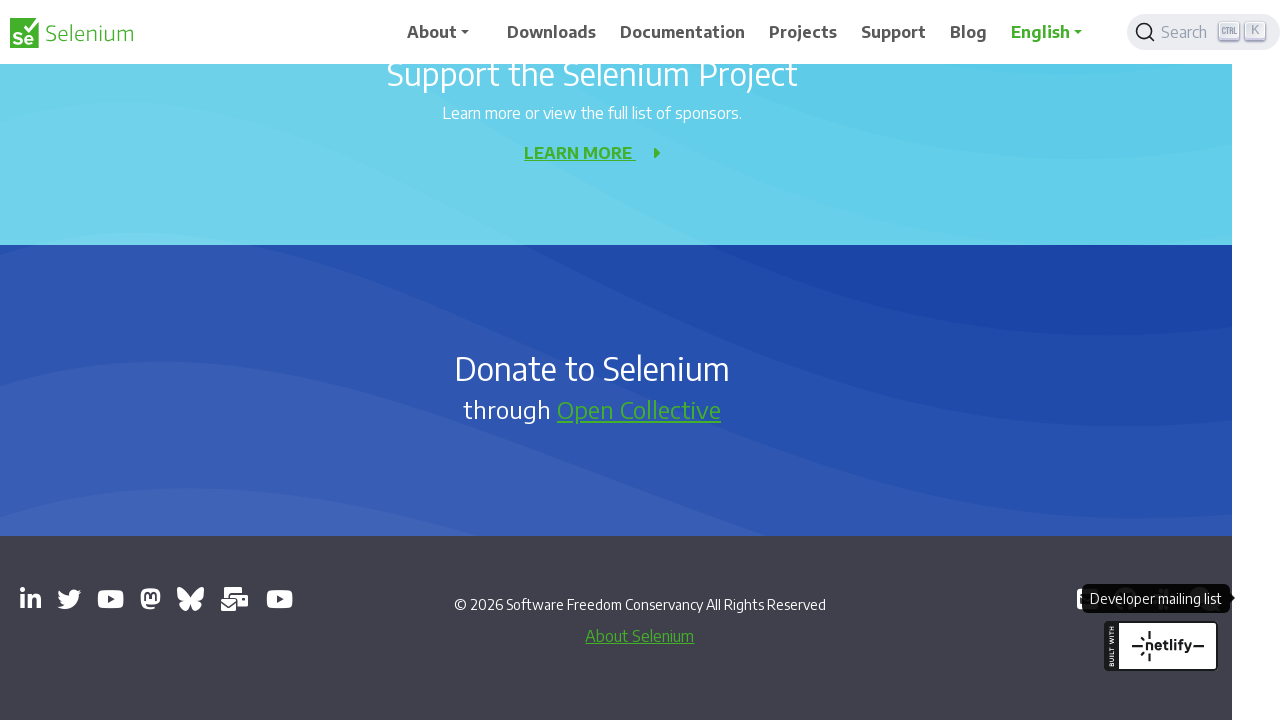

Switched focus back to the main page
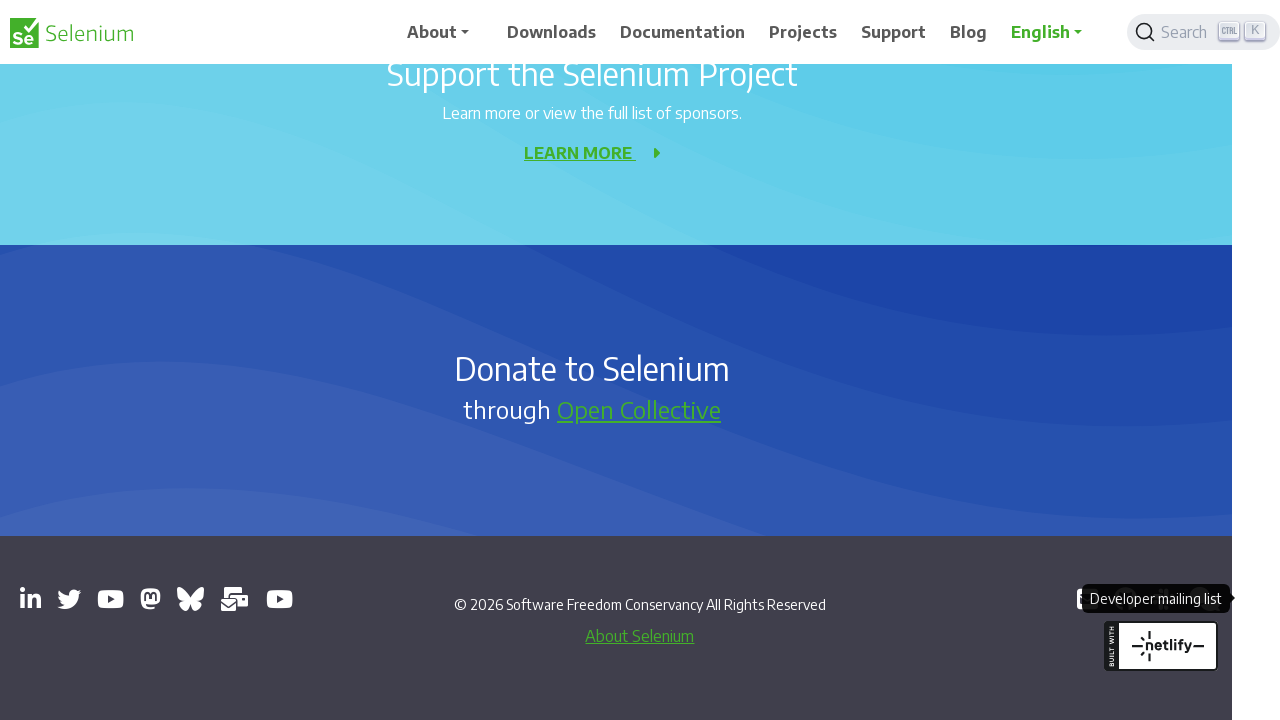

Closed a secondary page
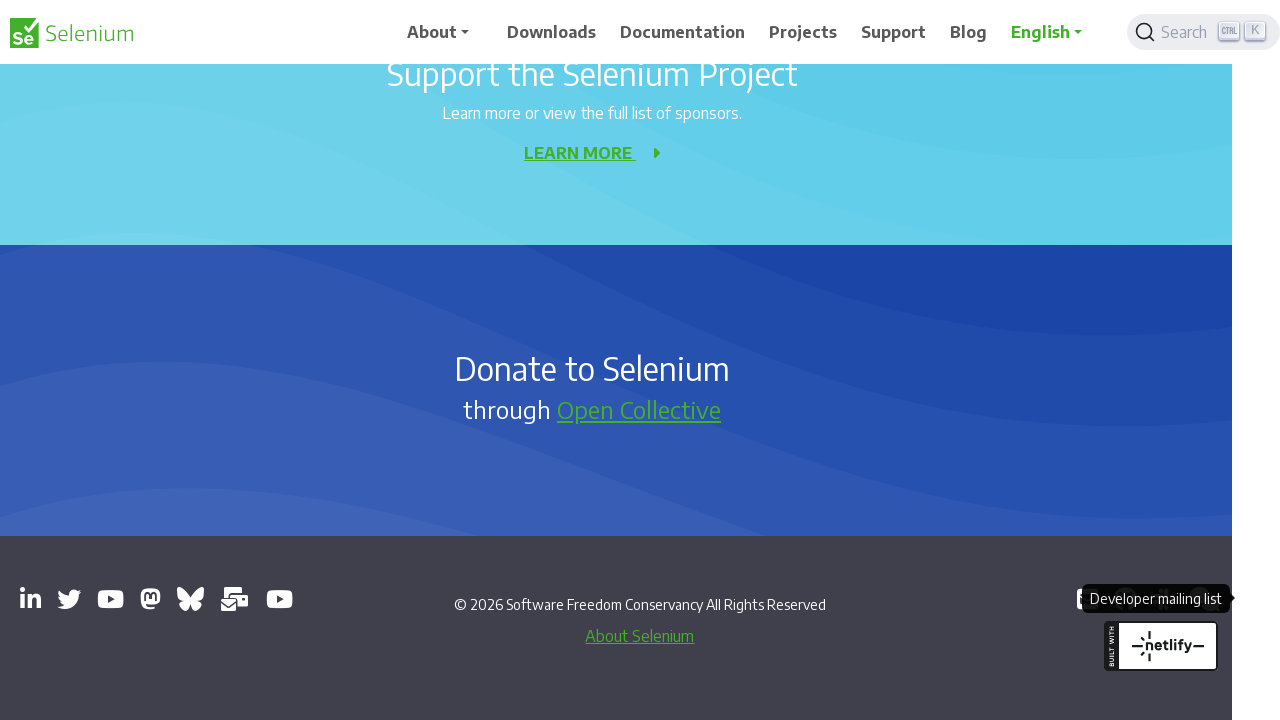

Closed a secondary page
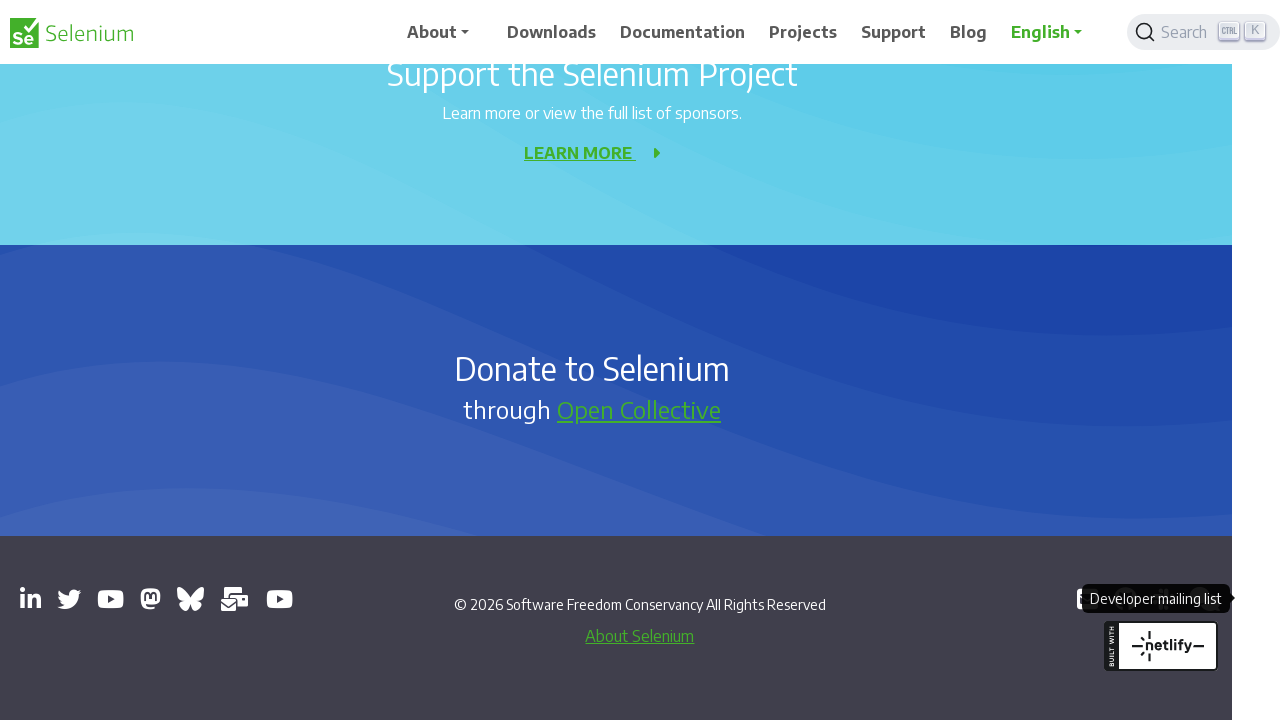

Closed a secondary page
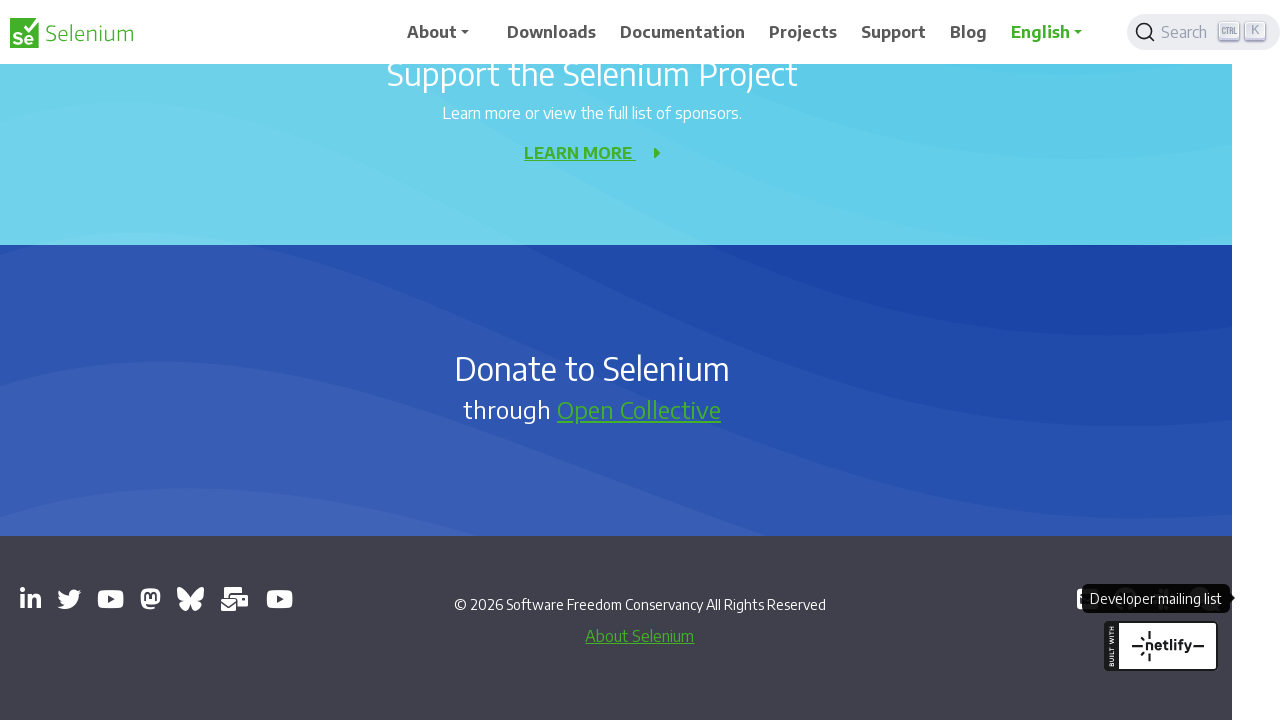

Closed a secondary page
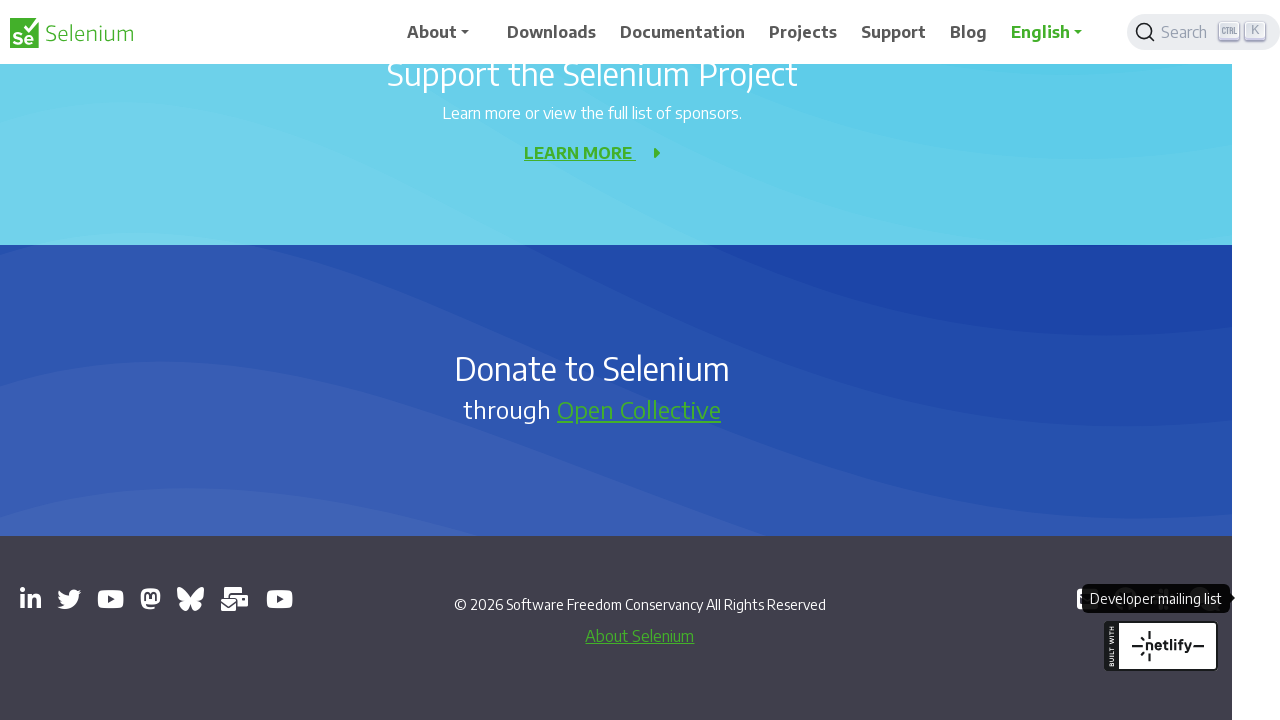

Closed a secondary page
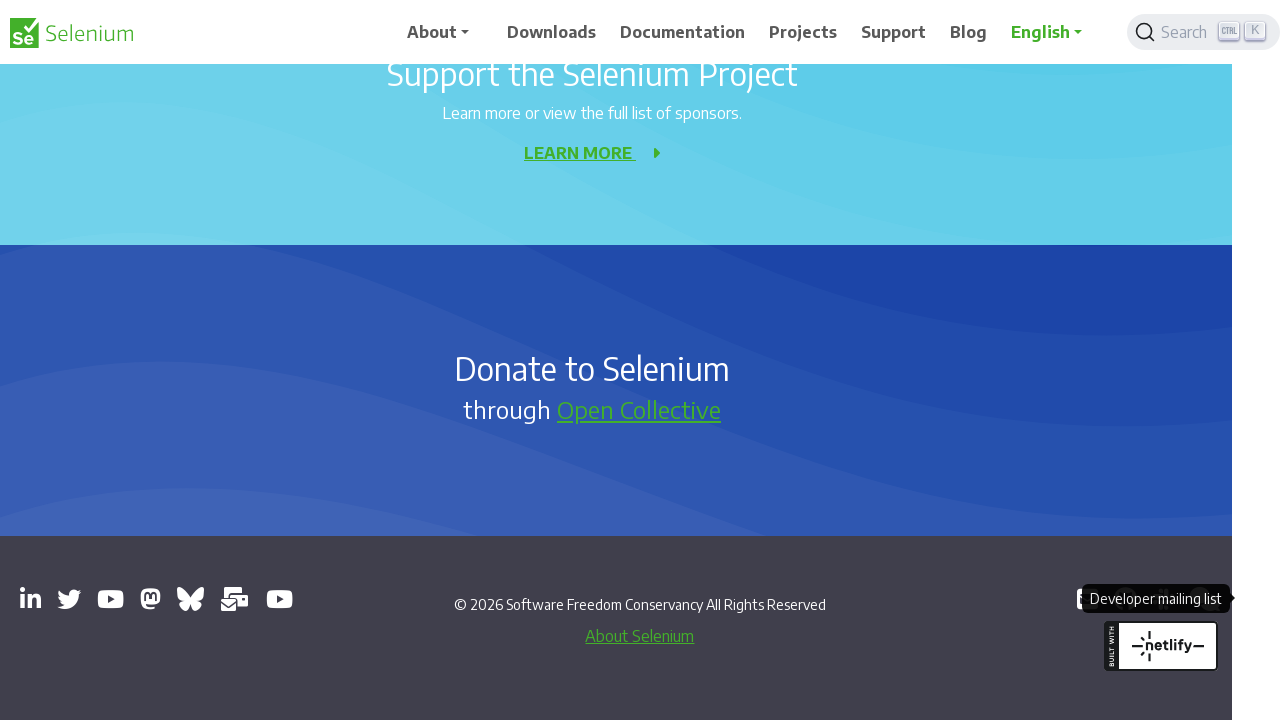

Closed a secondary page
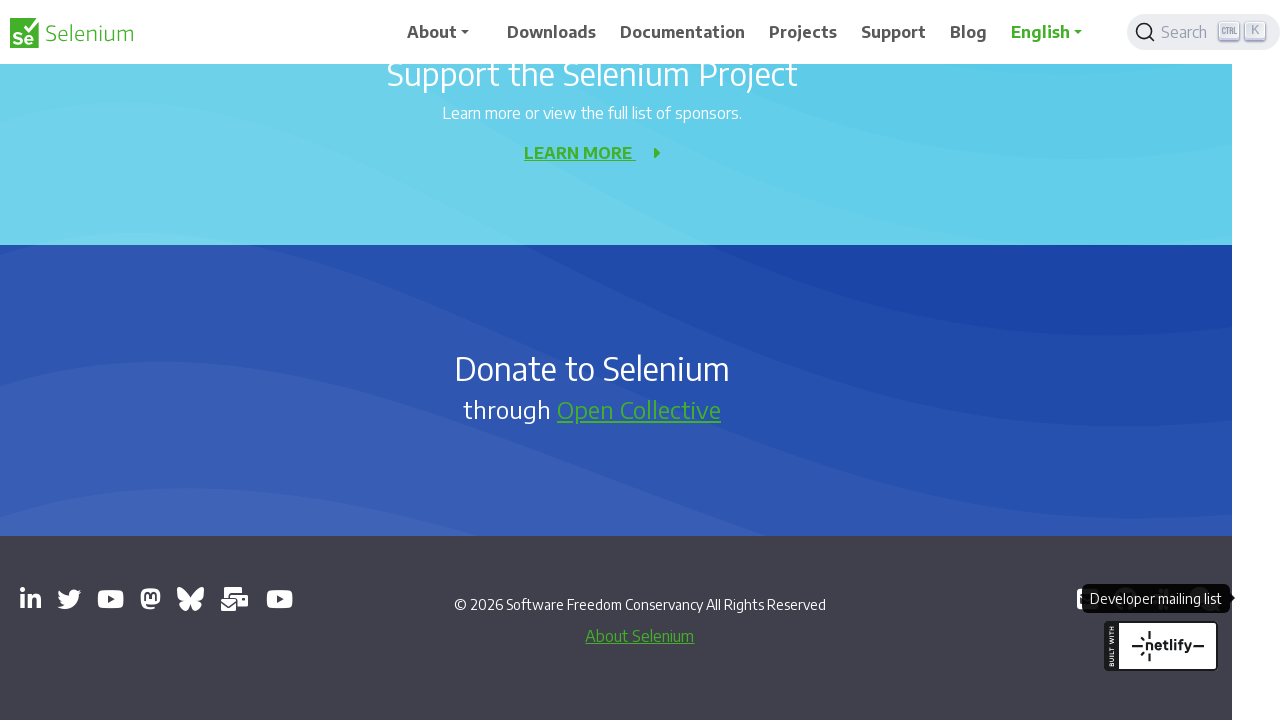

Closed a secondary page
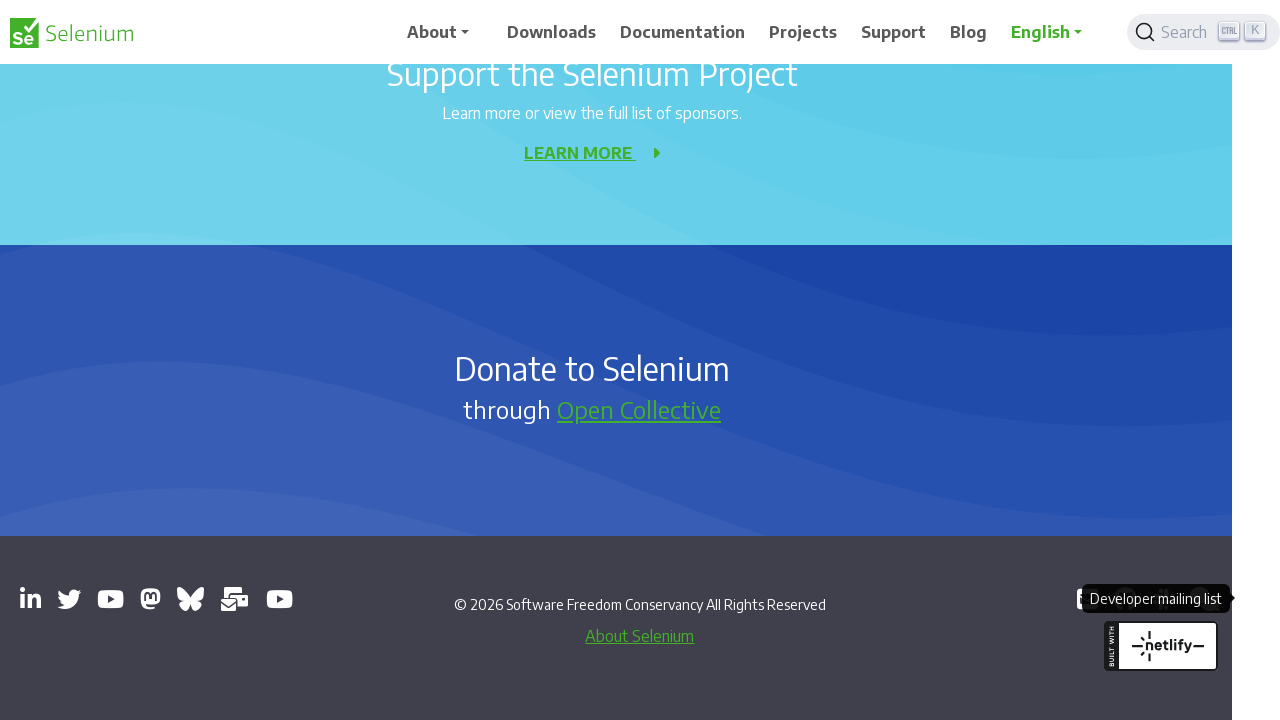

Closed a secondary page
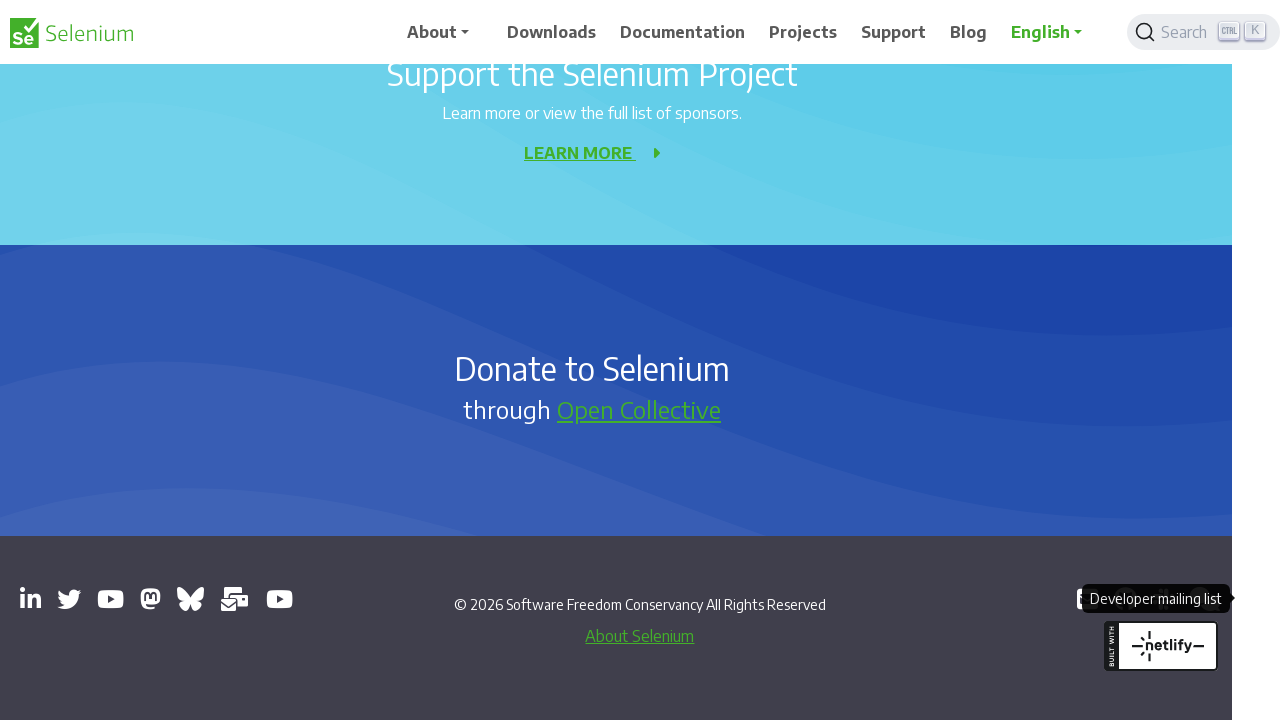

Closed a secondary page
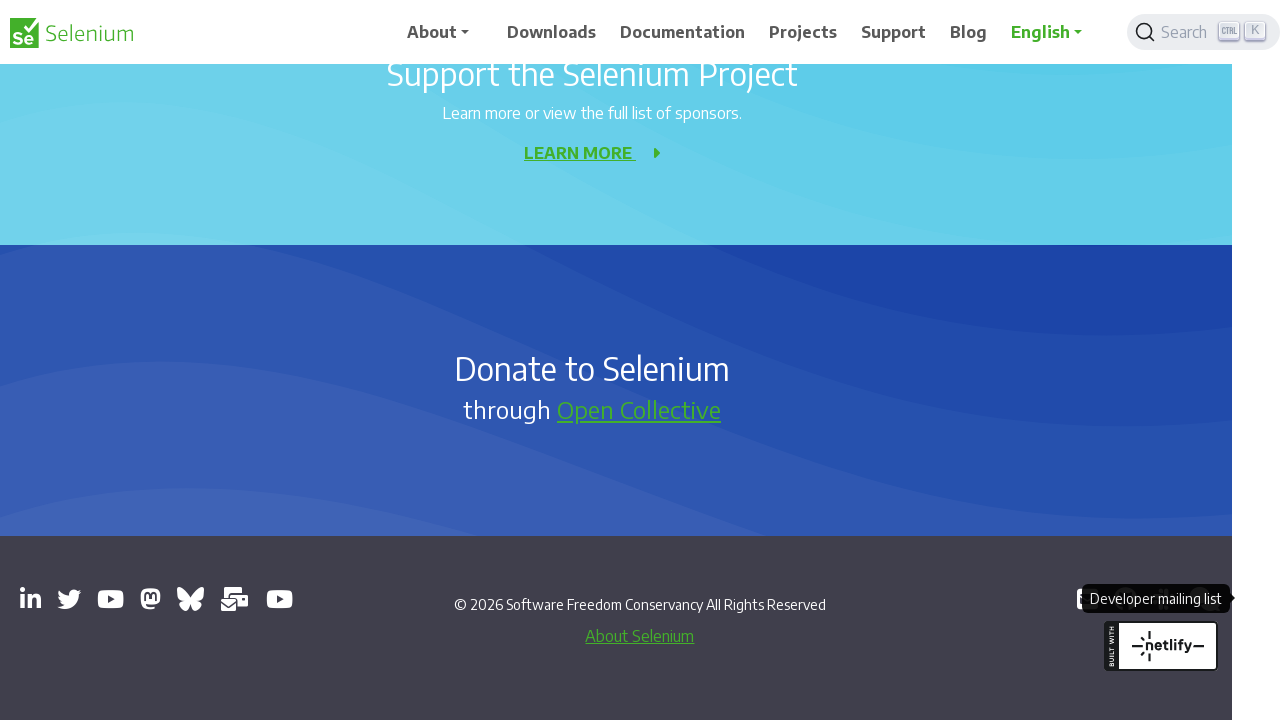

Closed a secondary page
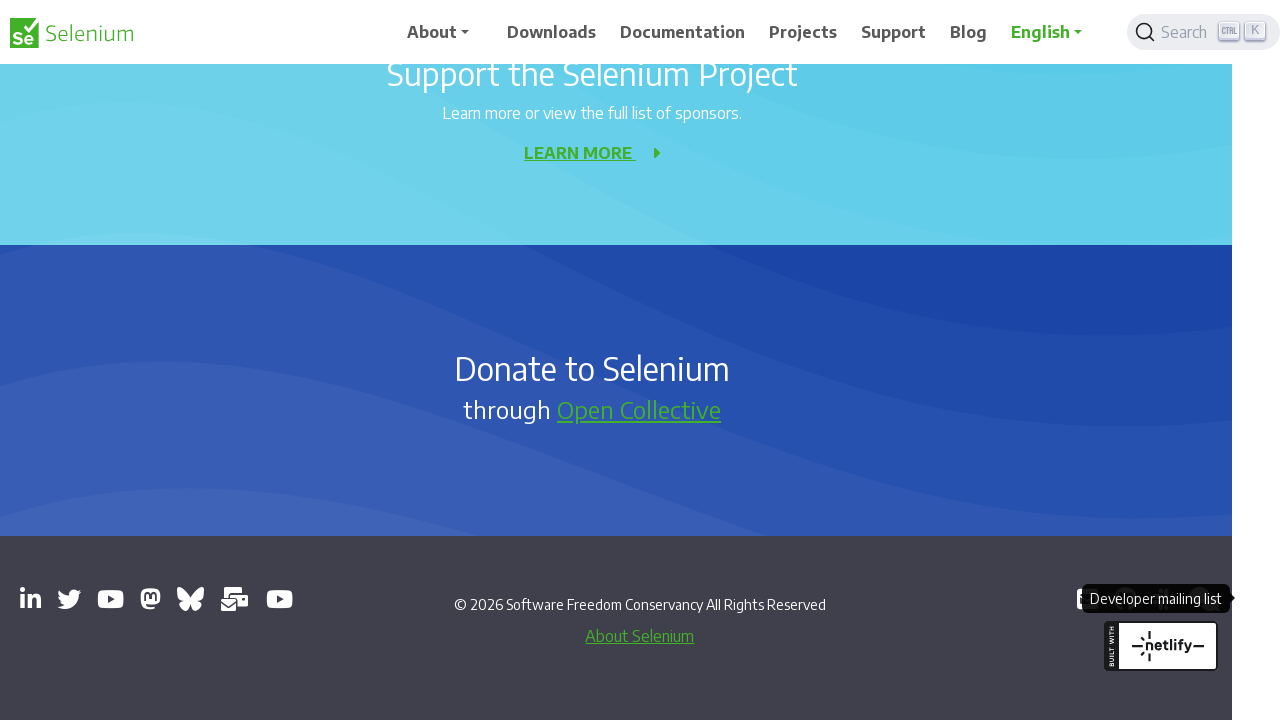

Closed a secondary page
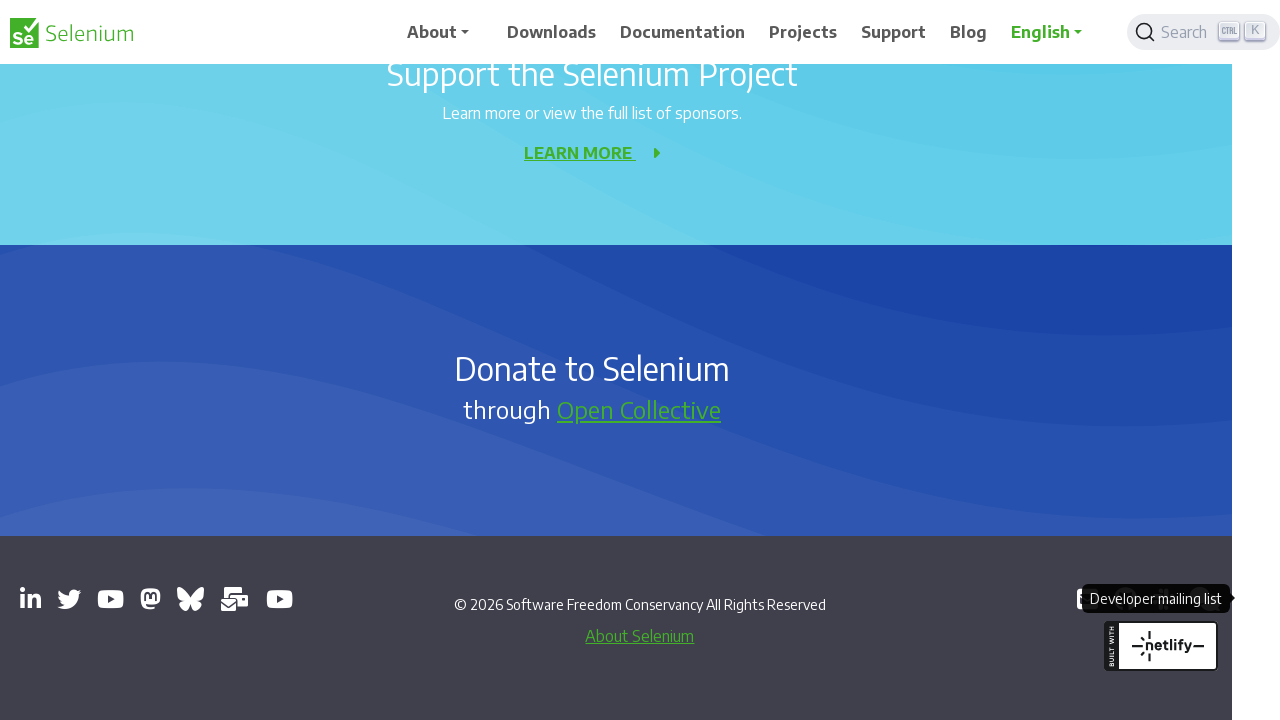

Closed a secondary page
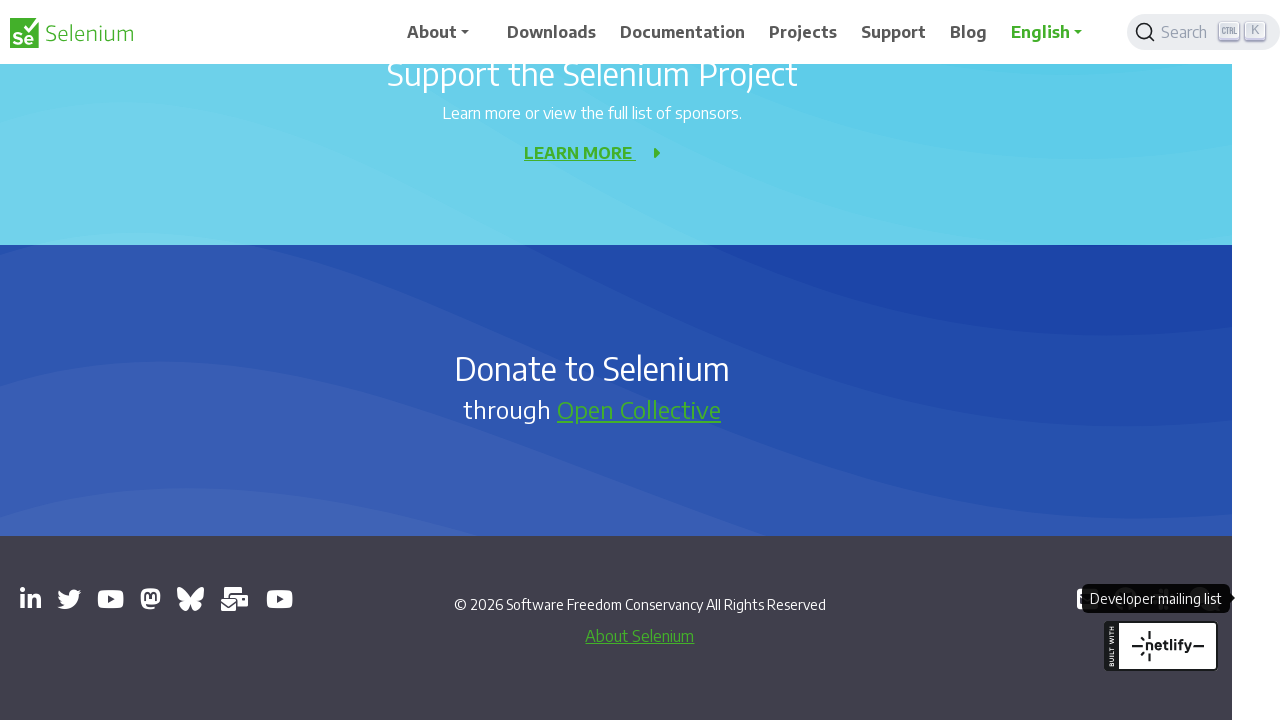

Closed a secondary page
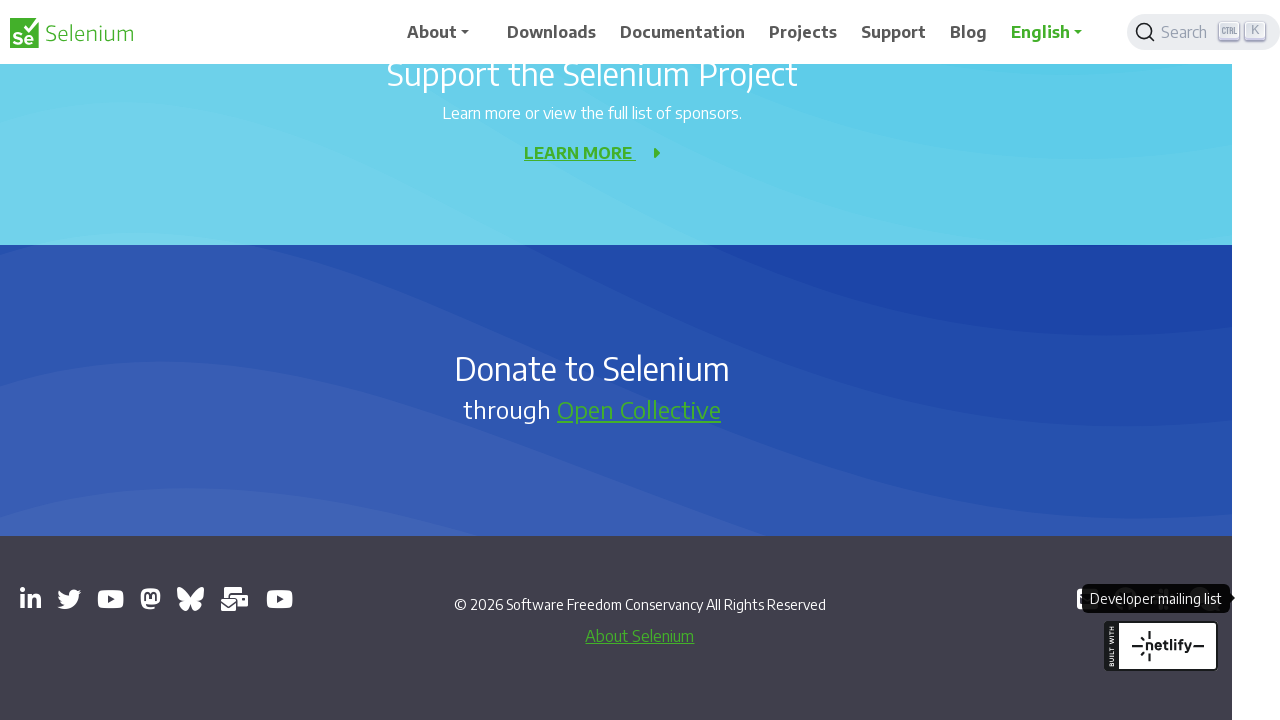

Confirmed main page is loaded with all new-tab links visible
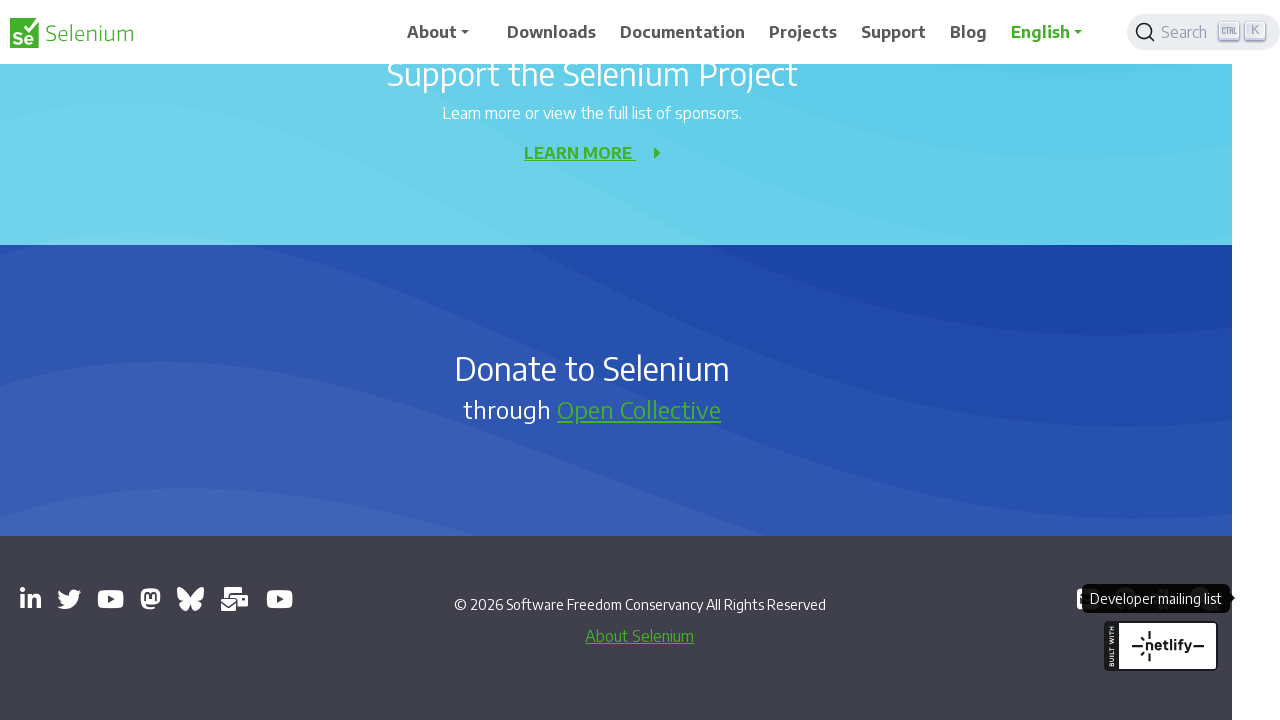

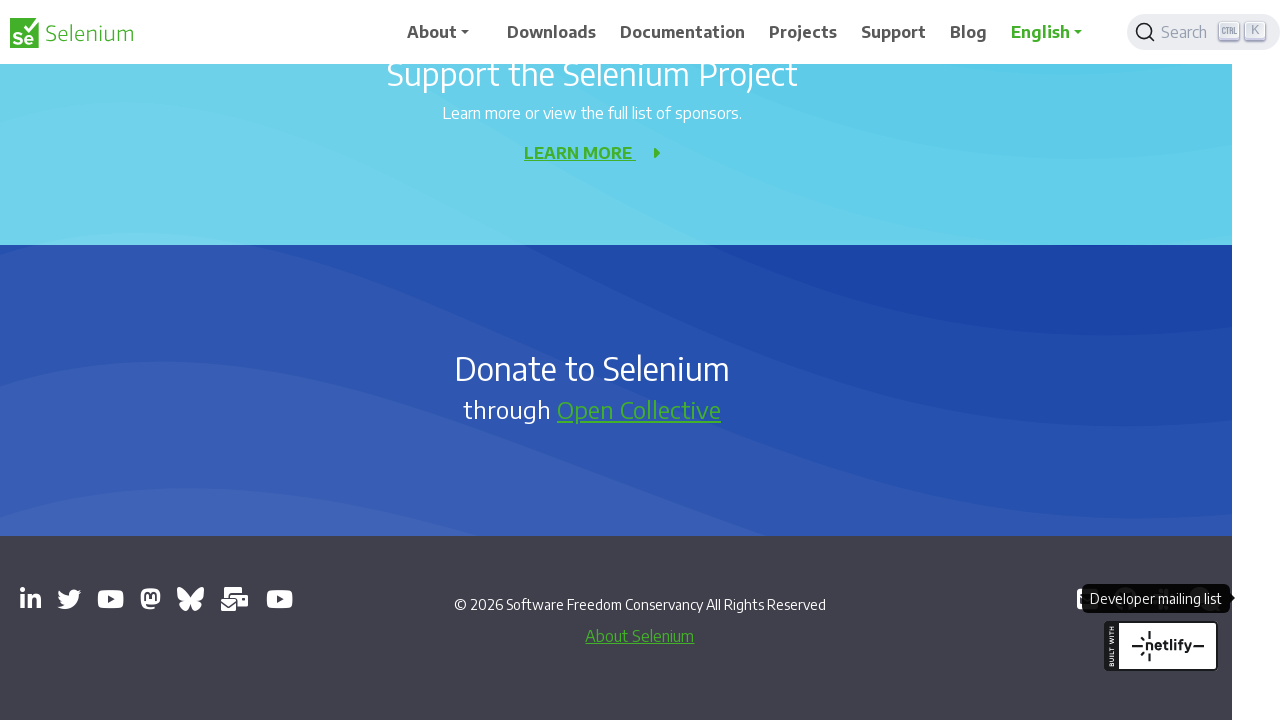